Tests changing the background color of an element and creating a flash effect using JavaScript

Starting URL: https://the-internet.herokuapp.com/

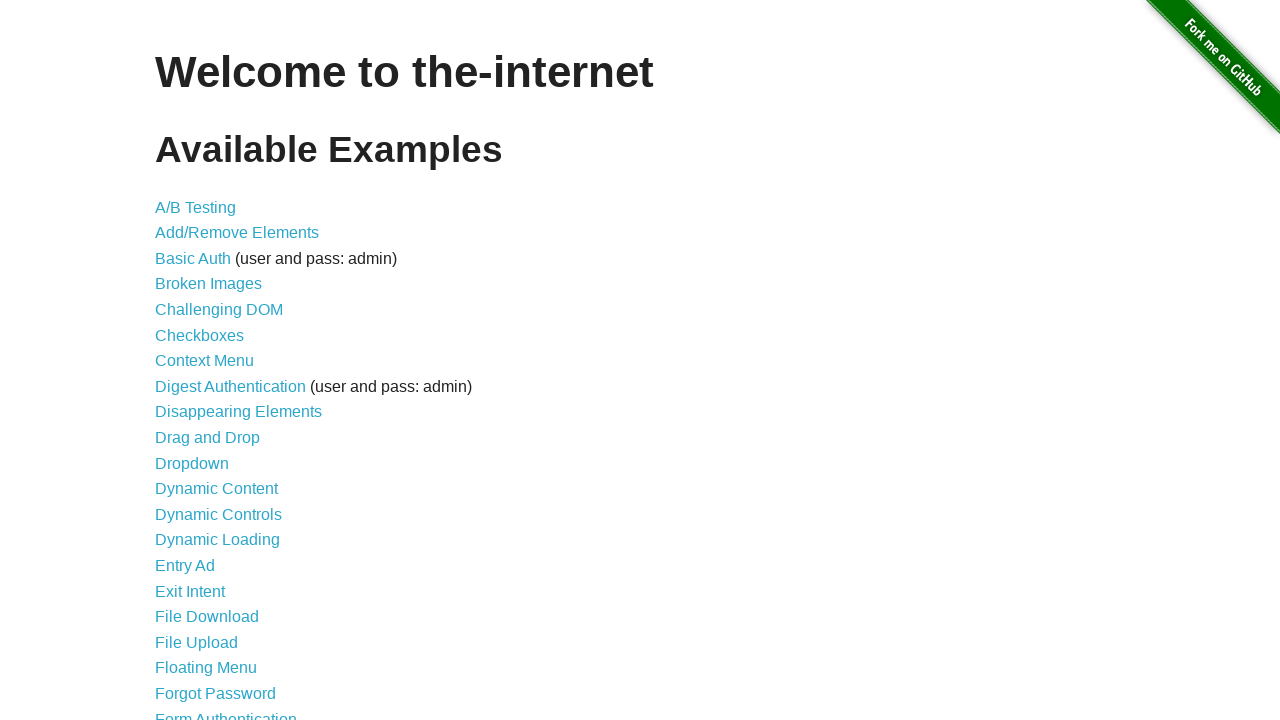

Changed h1.heading background color to red
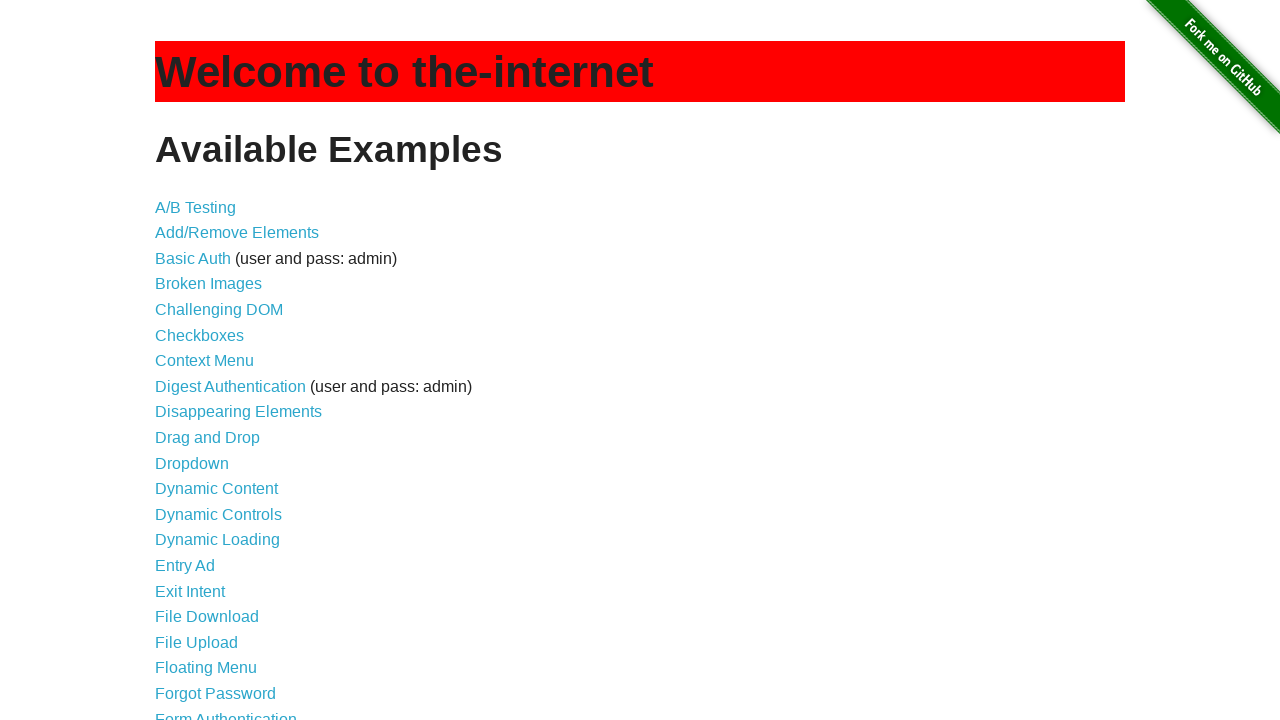

Flash effect iteration 1: changed h1.heading to green
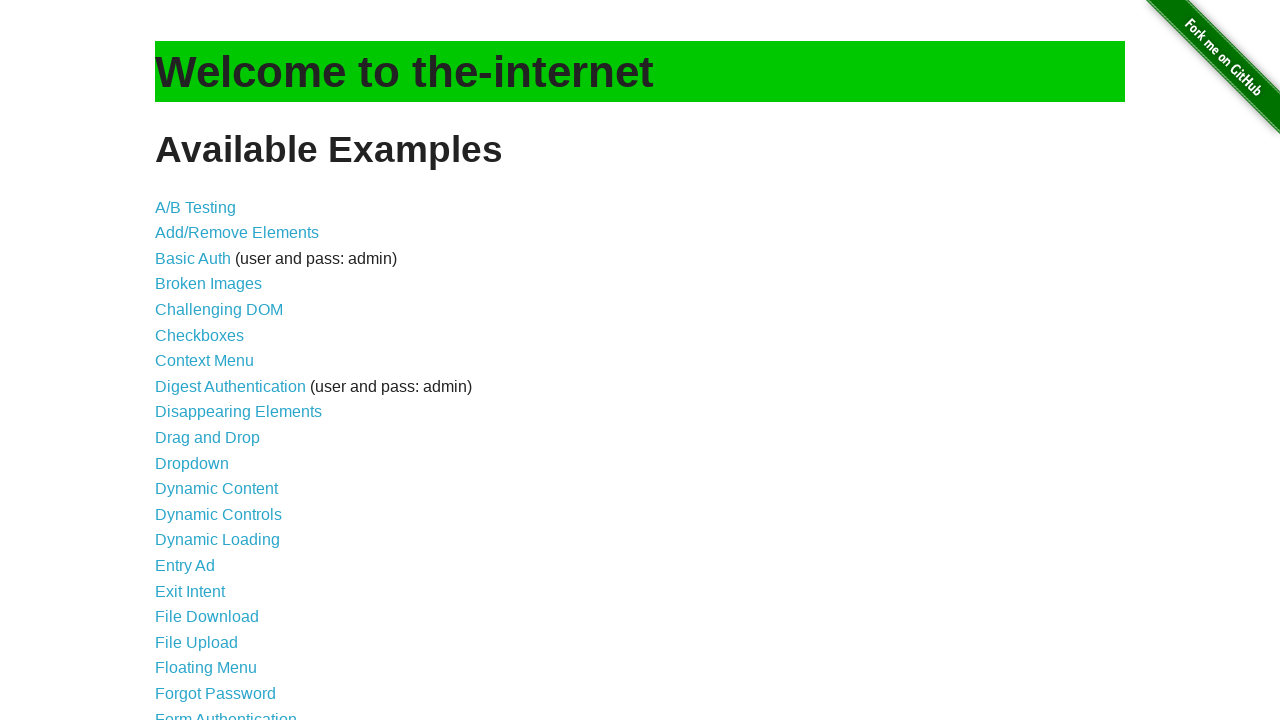

Flash effect iteration 1: waited 20ms
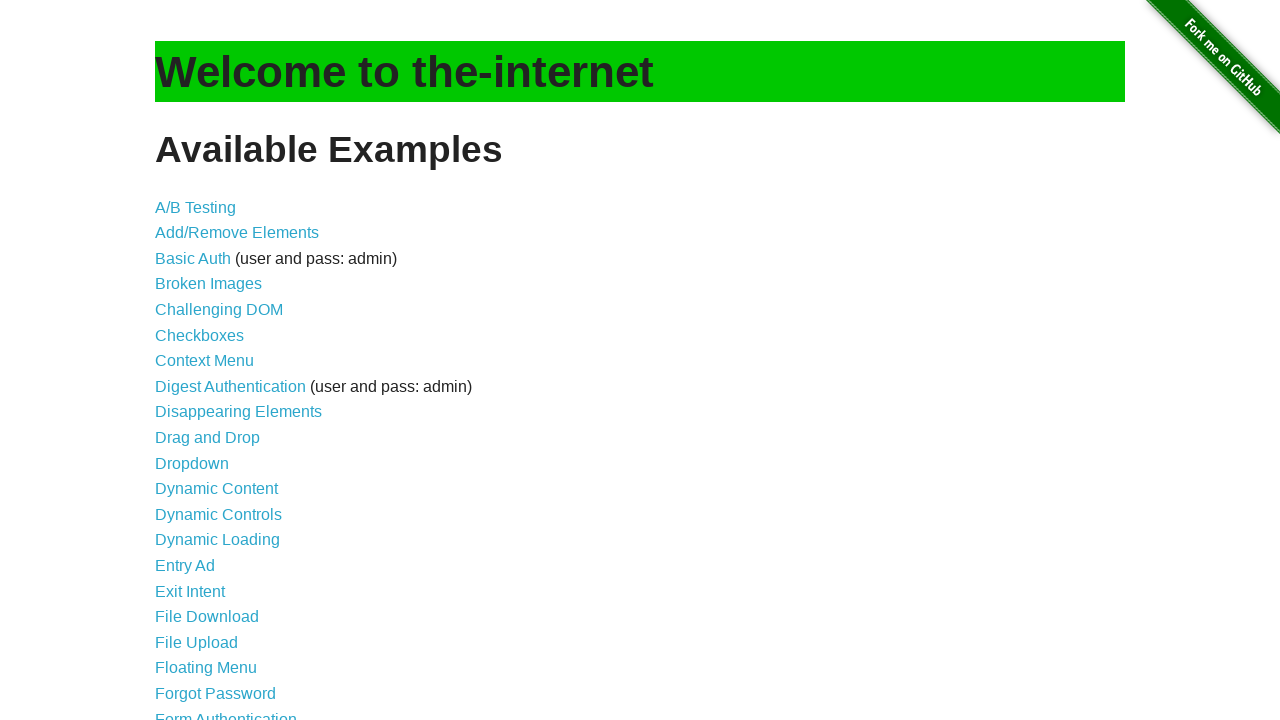

Flash effect iteration 1: reverted h1.heading to original color
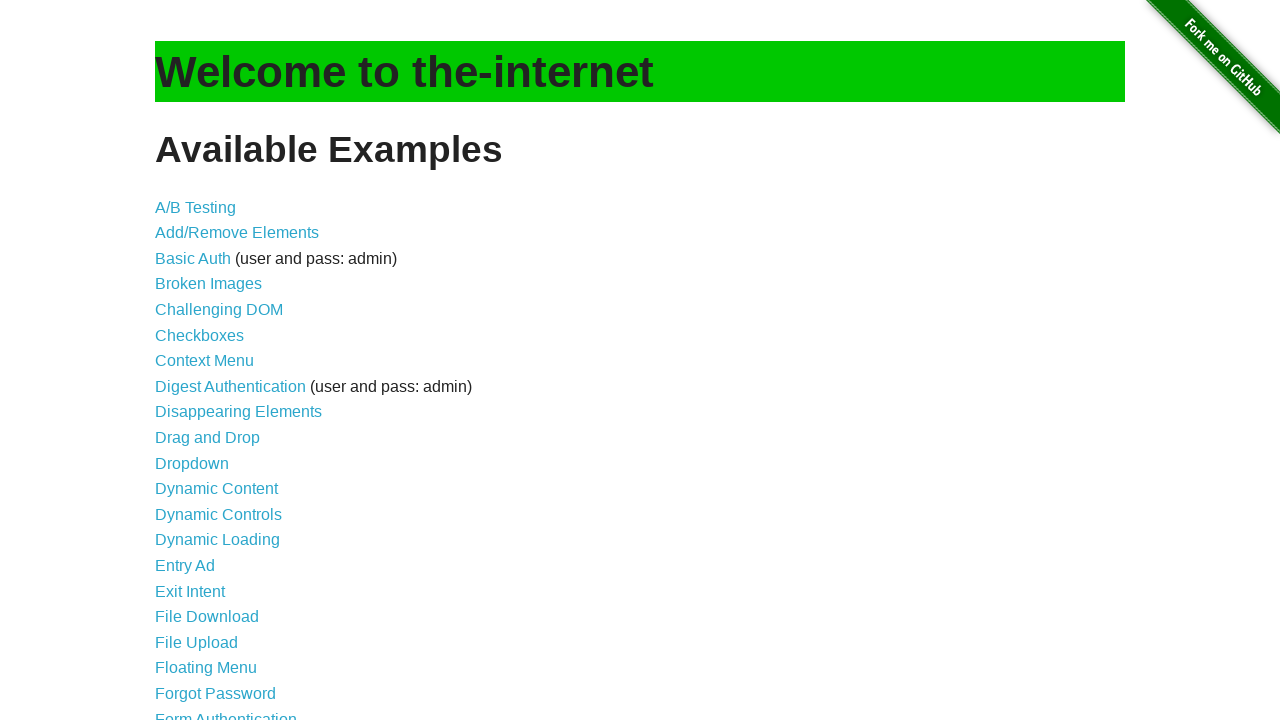

Flash effect iteration 1: waited 20ms
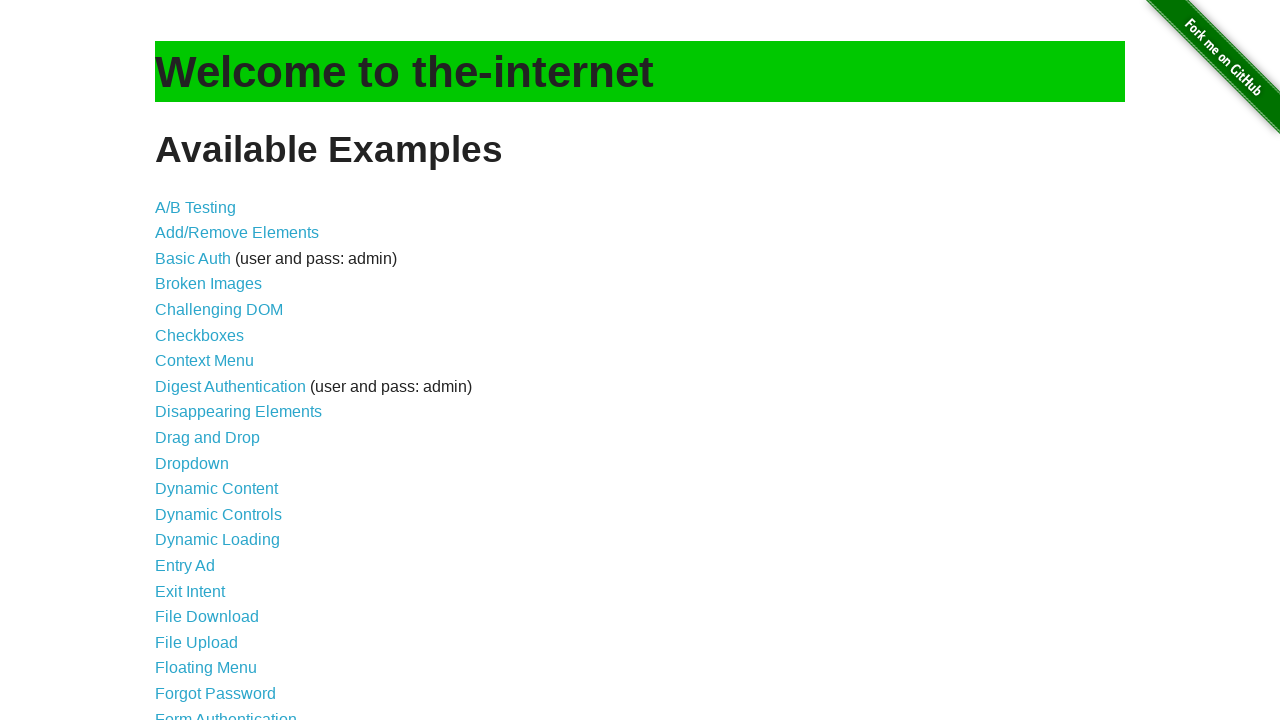

Flash effect iteration 2: changed h1.heading to green
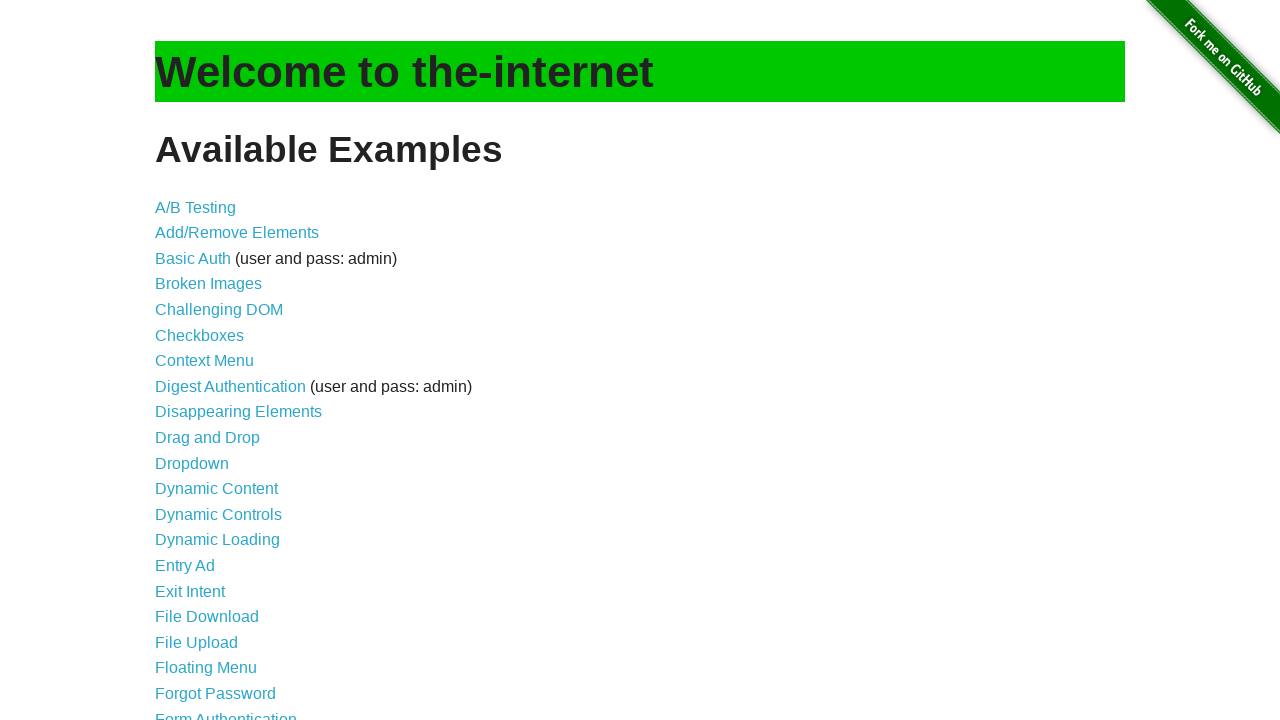

Flash effect iteration 2: waited 20ms
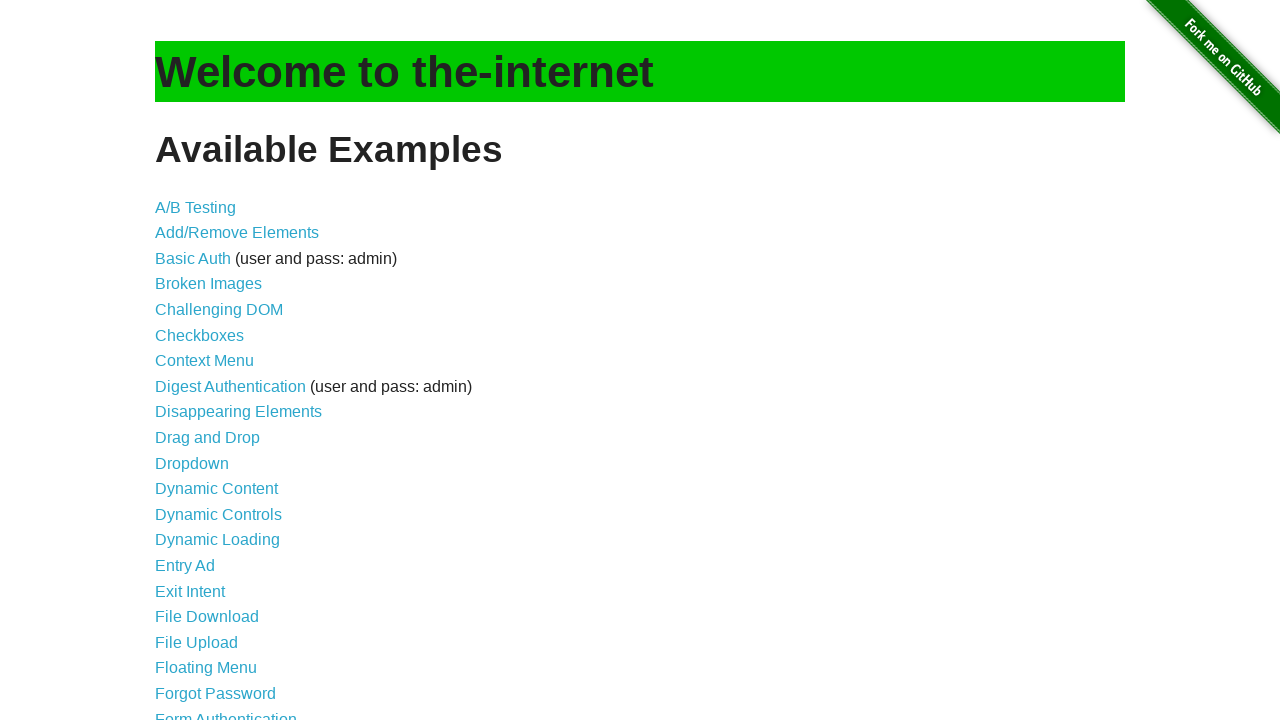

Flash effect iteration 2: reverted h1.heading to original color
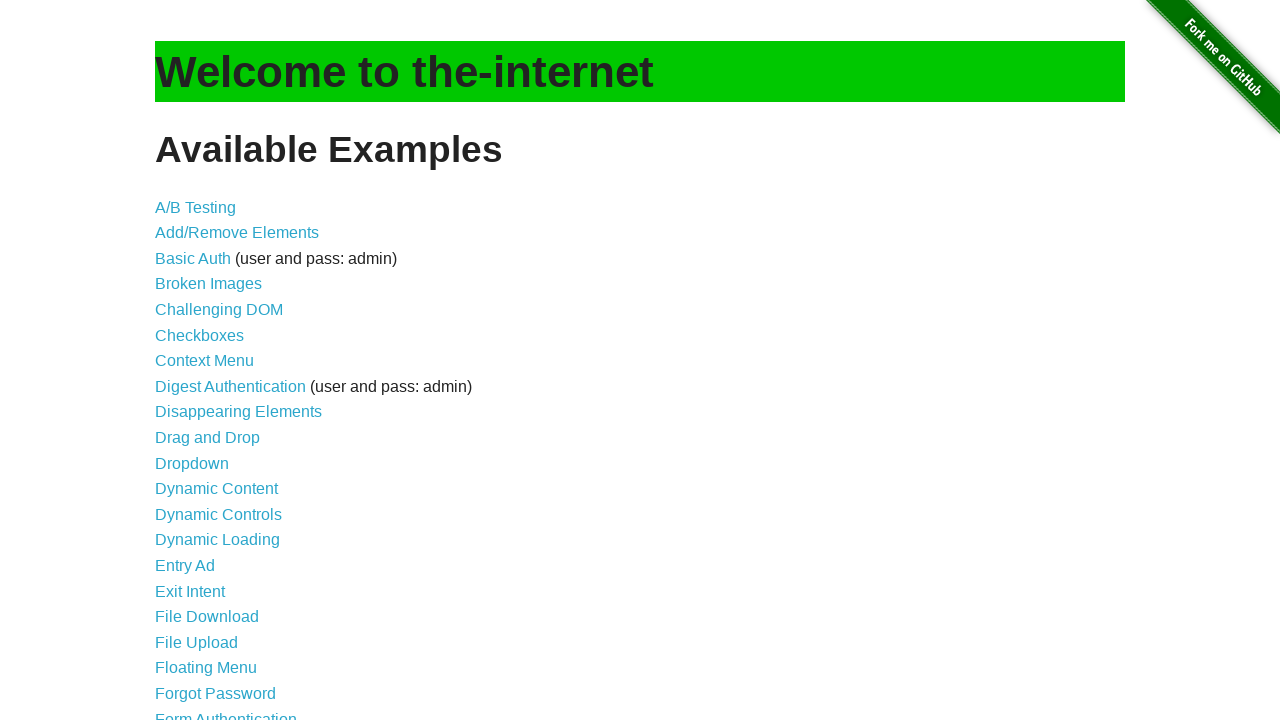

Flash effect iteration 2: waited 20ms
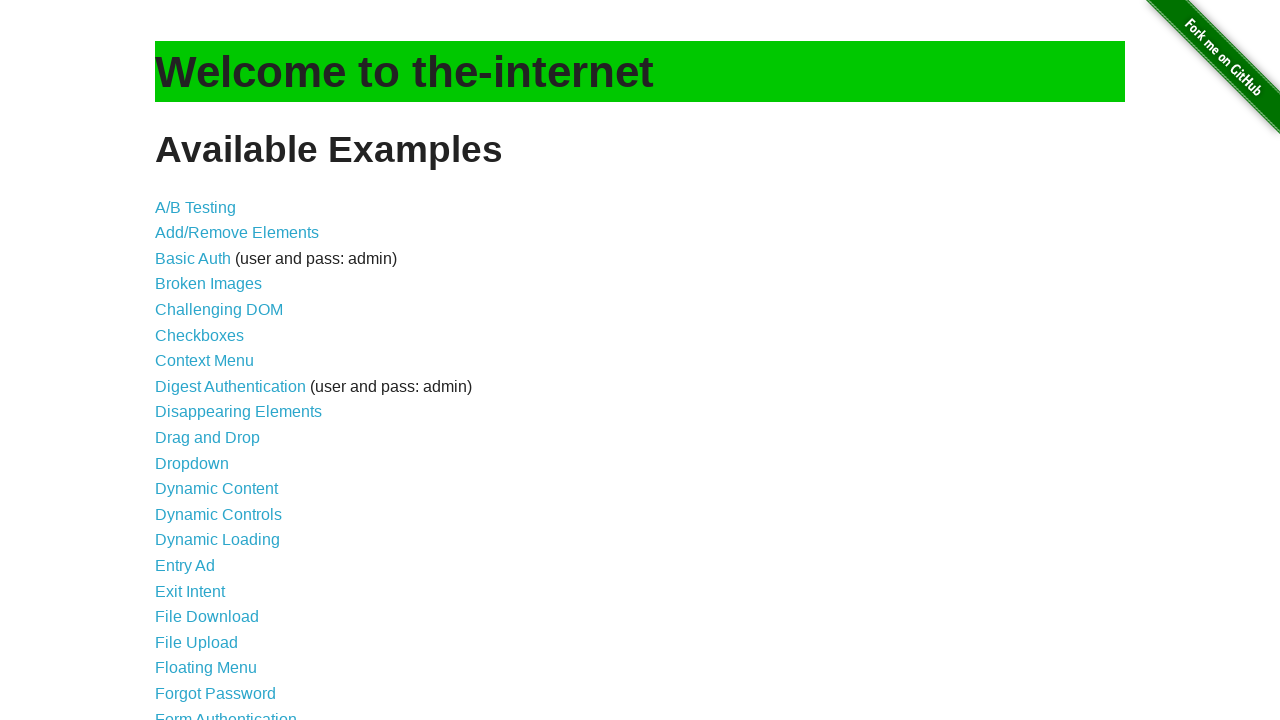

Flash effect iteration 3: changed h1.heading to green
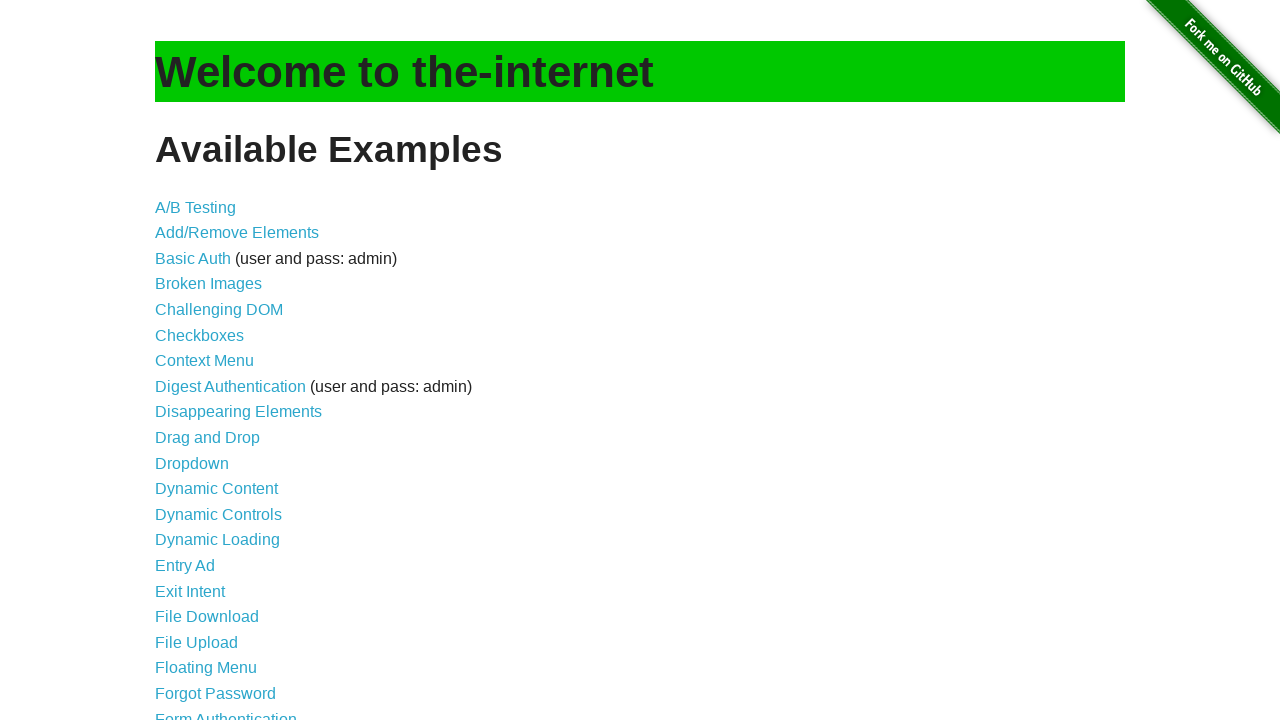

Flash effect iteration 3: waited 20ms
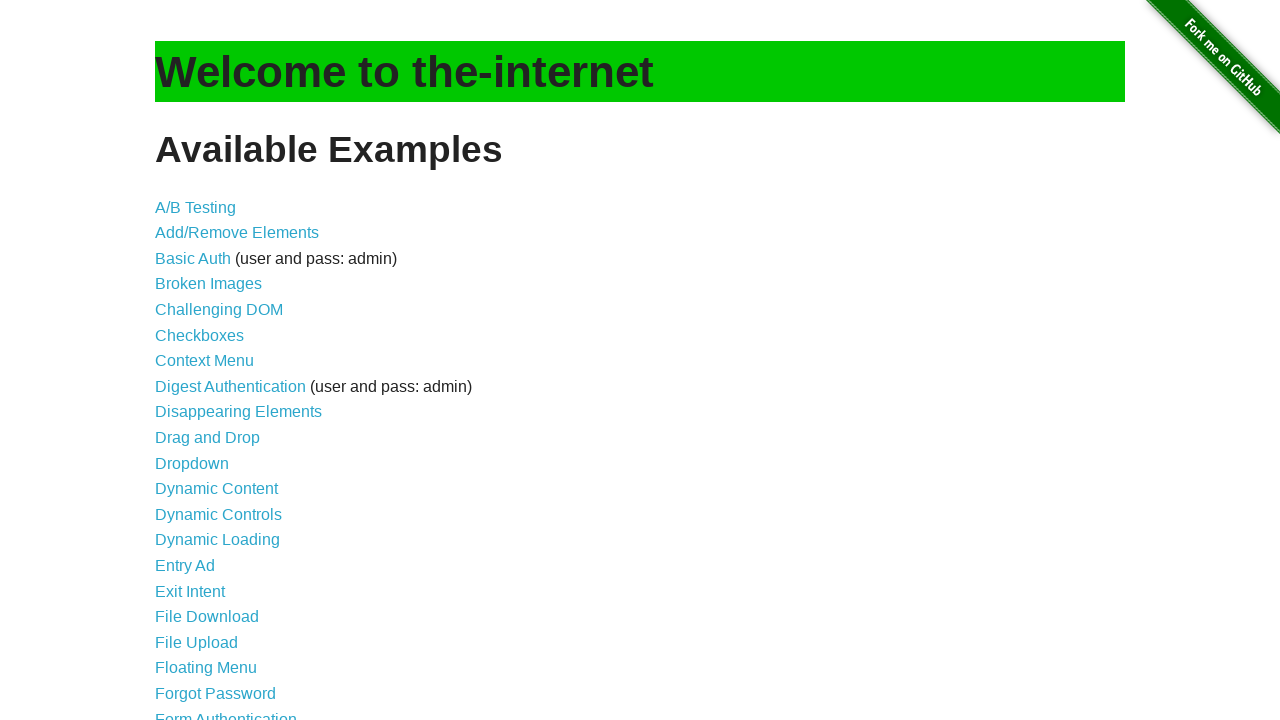

Flash effect iteration 3: reverted h1.heading to original color
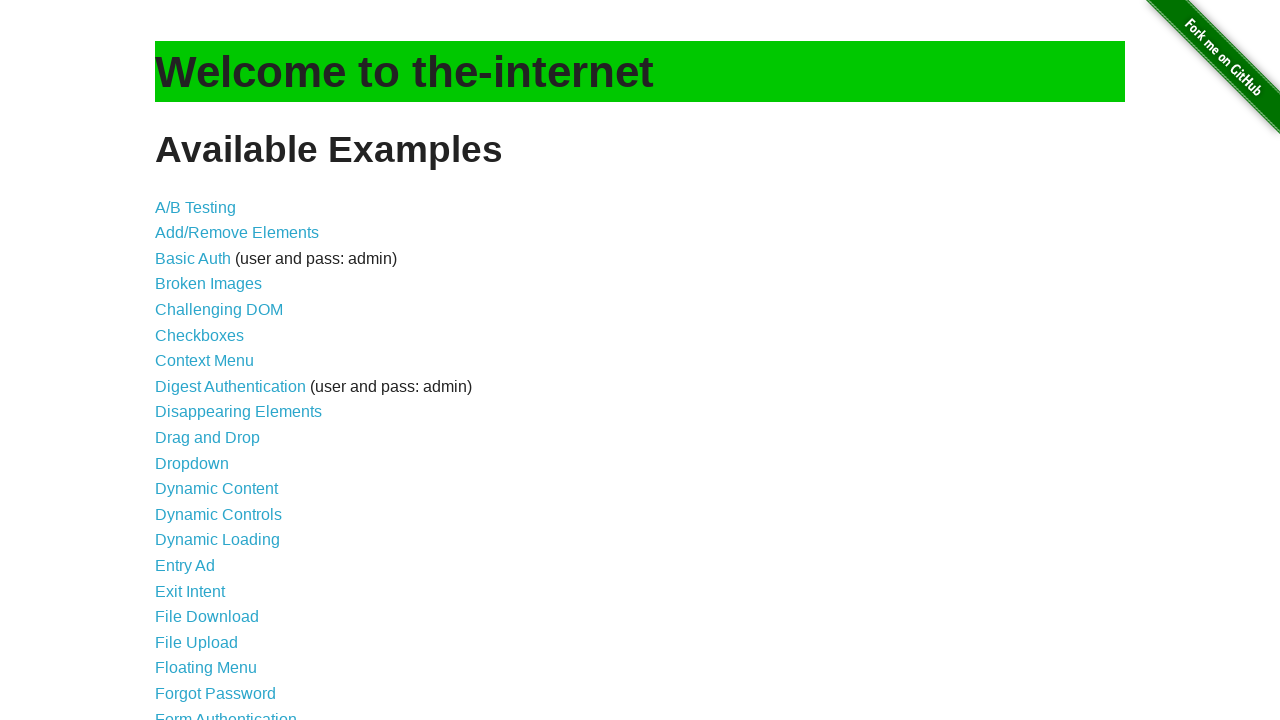

Flash effect iteration 3: waited 20ms
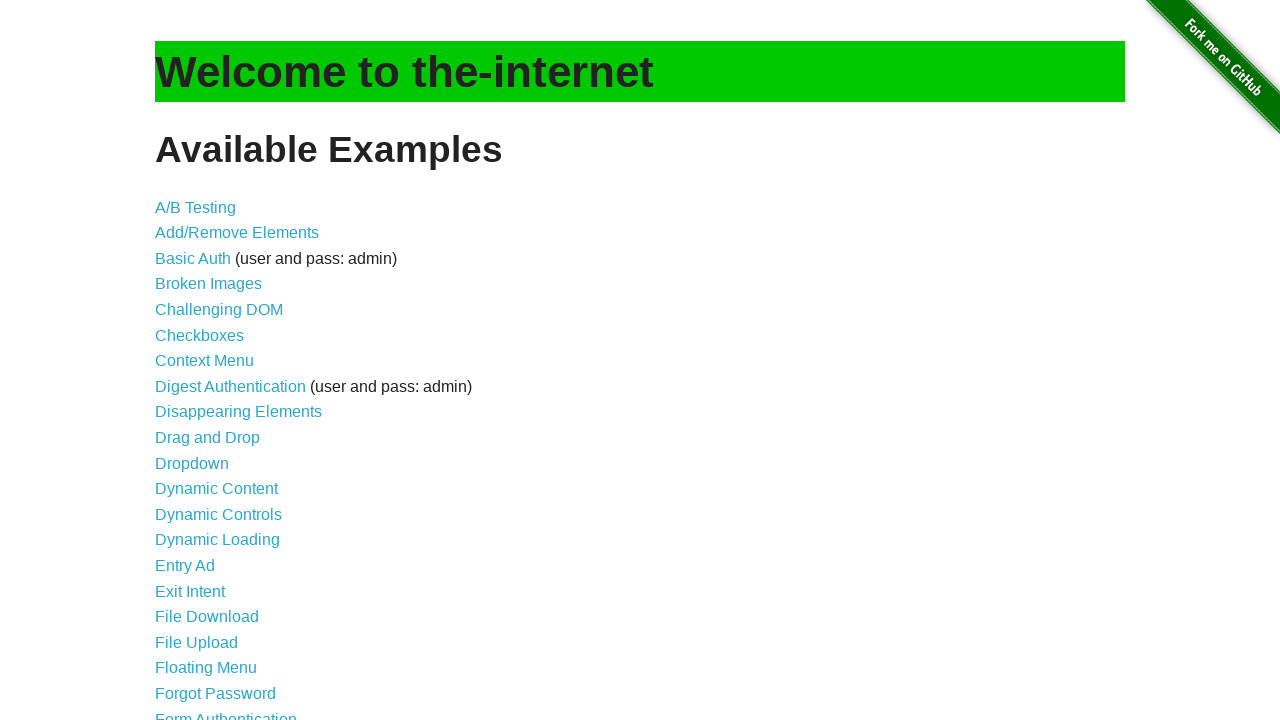

Flash effect iteration 4: changed h1.heading to green
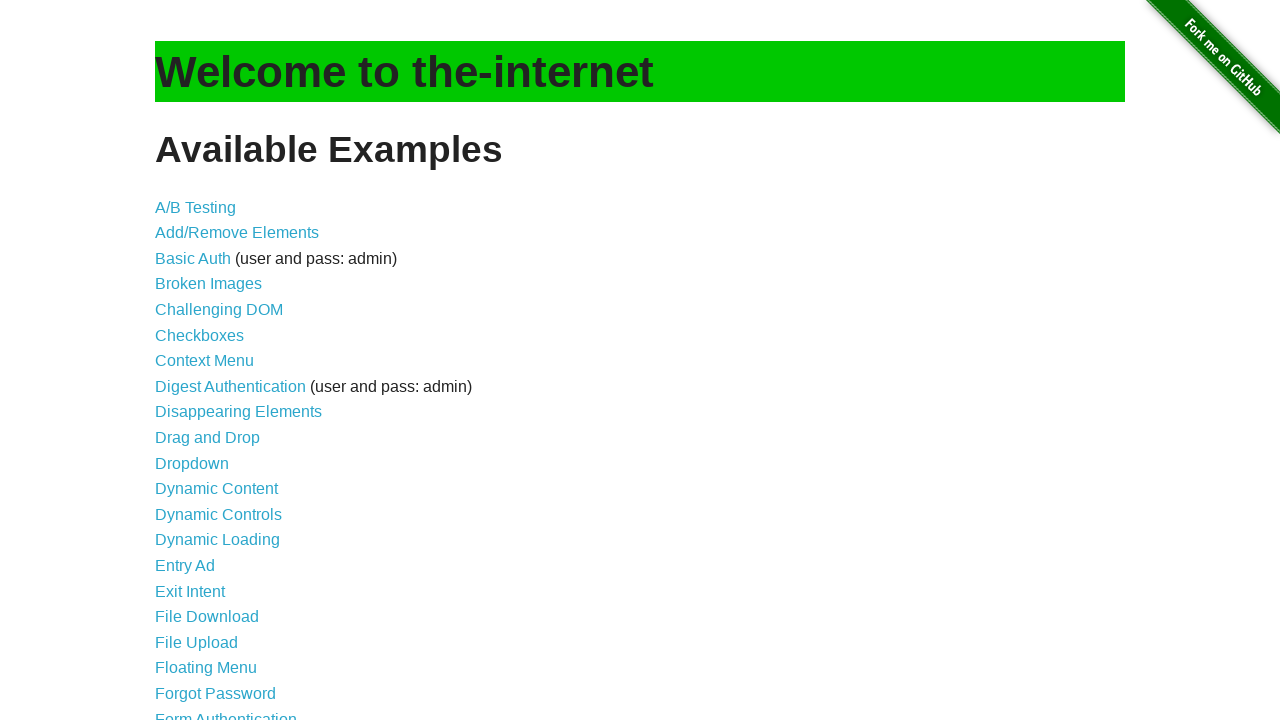

Flash effect iteration 4: waited 20ms
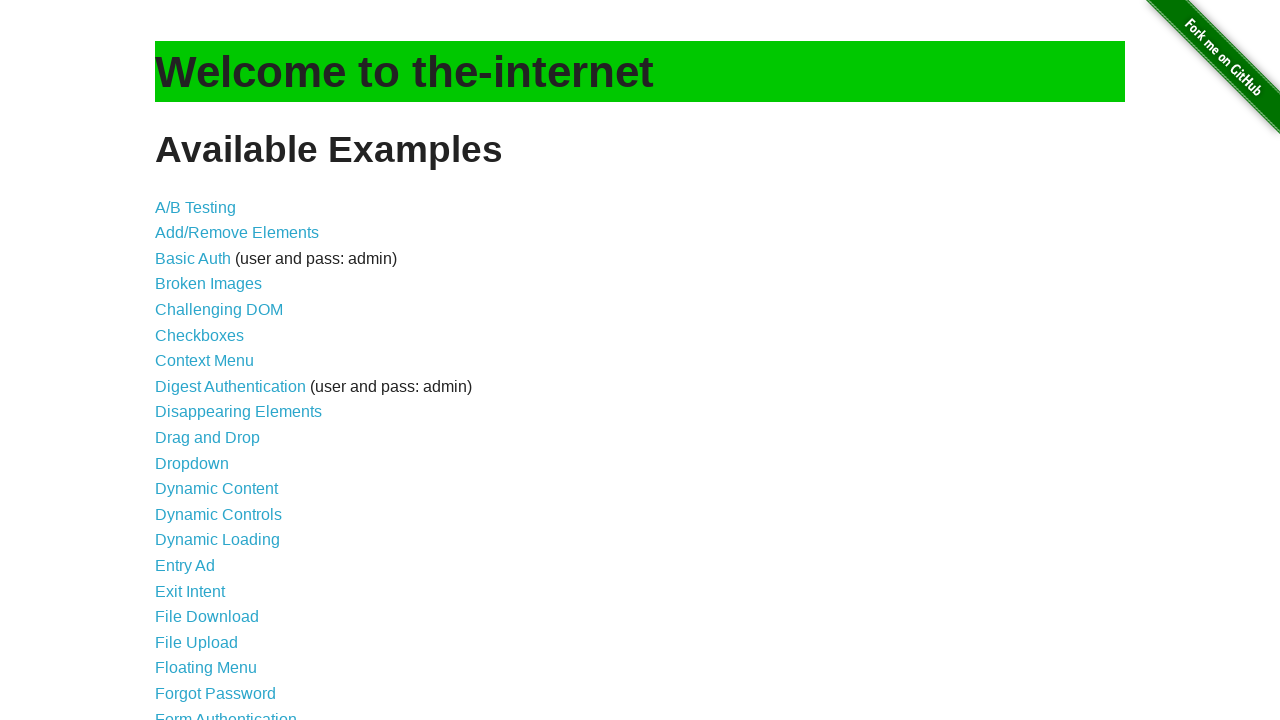

Flash effect iteration 4: reverted h1.heading to original color
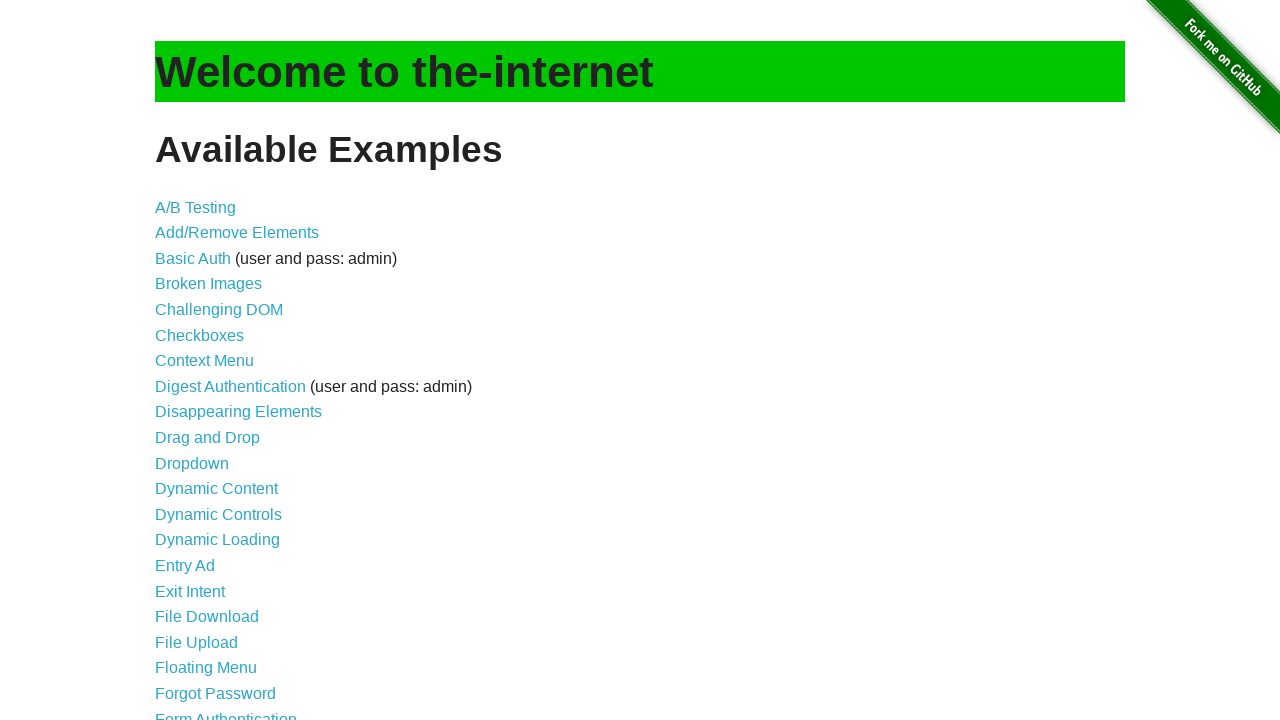

Flash effect iteration 4: waited 20ms
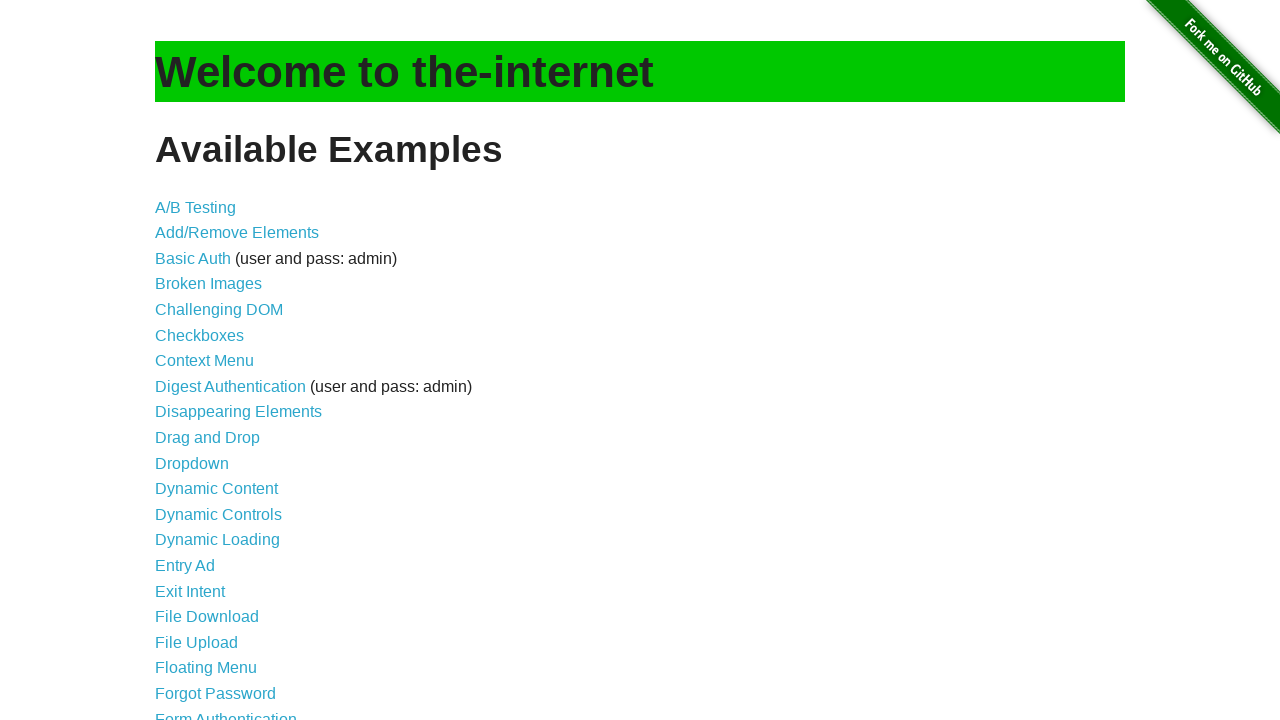

Flash effect iteration 5: changed h1.heading to green
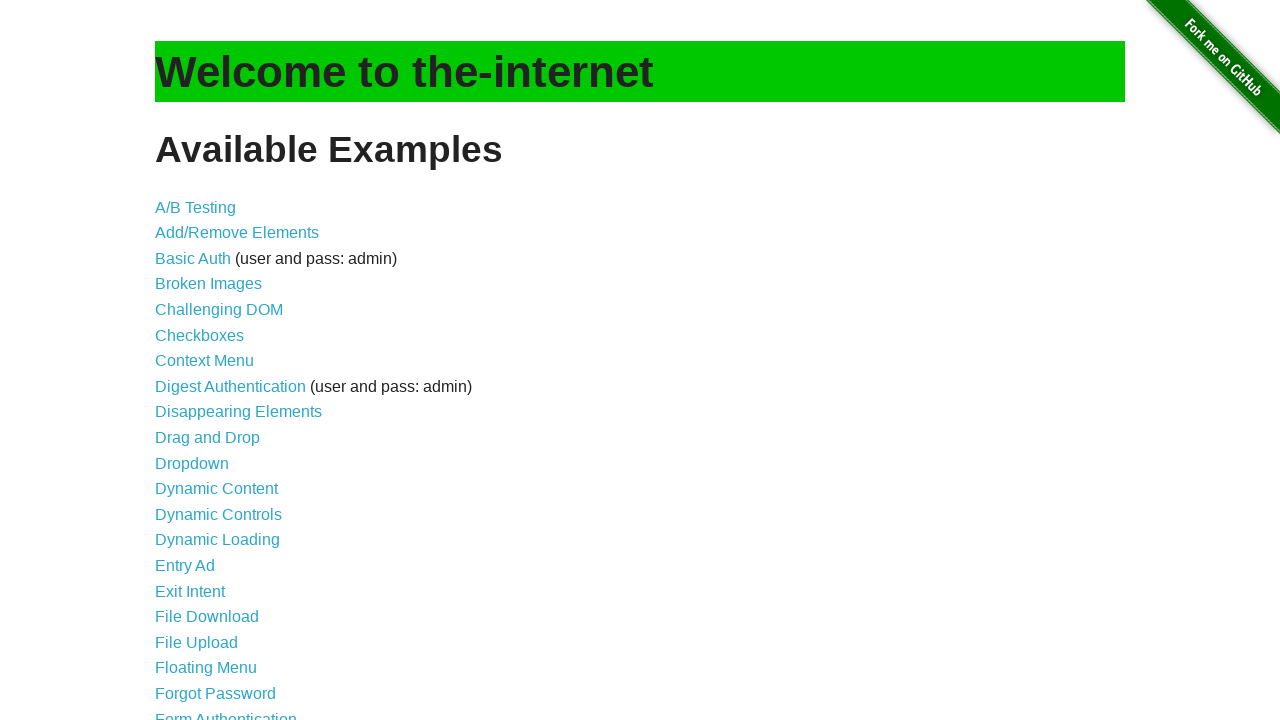

Flash effect iteration 5: waited 20ms
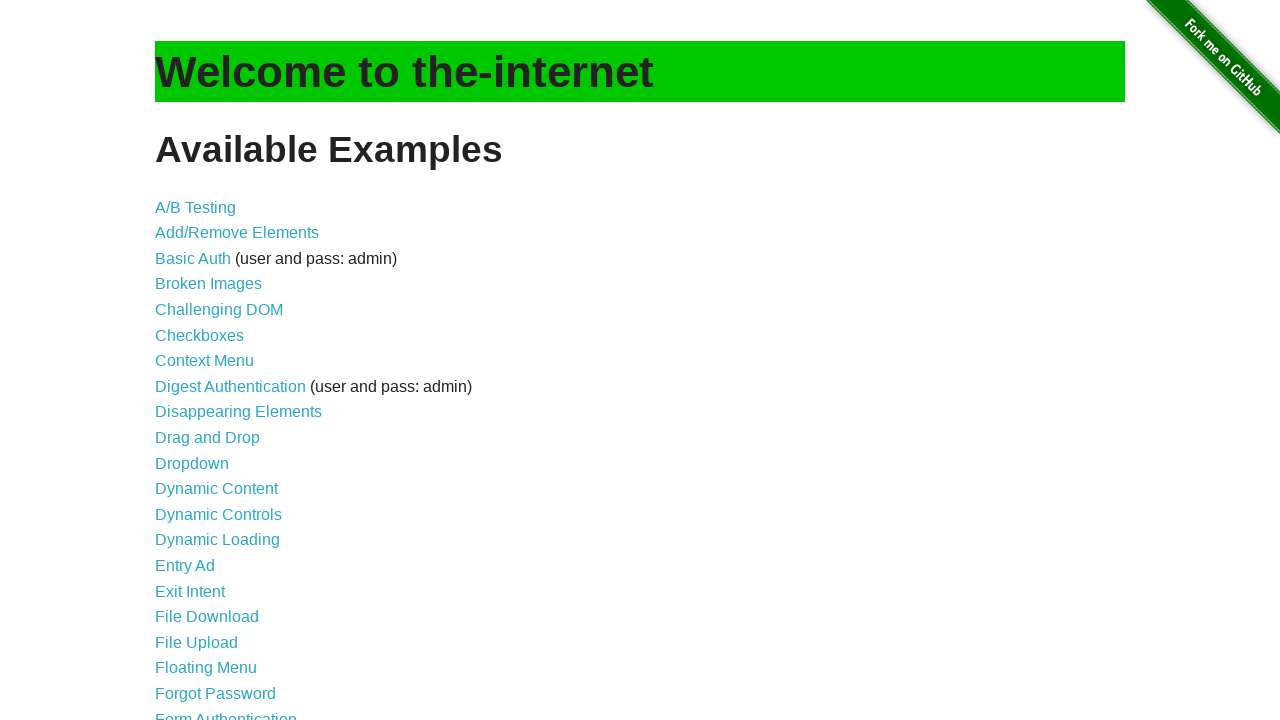

Flash effect iteration 5: reverted h1.heading to original color
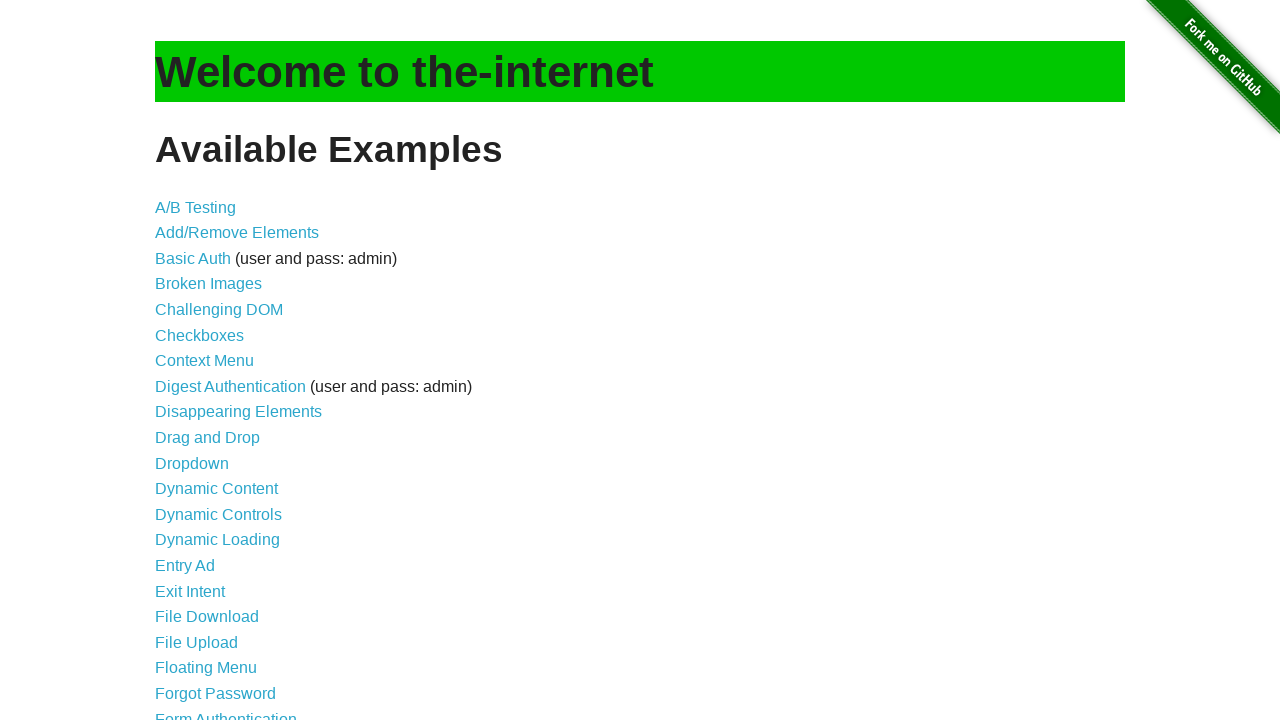

Flash effect iteration 5: waited 20ms
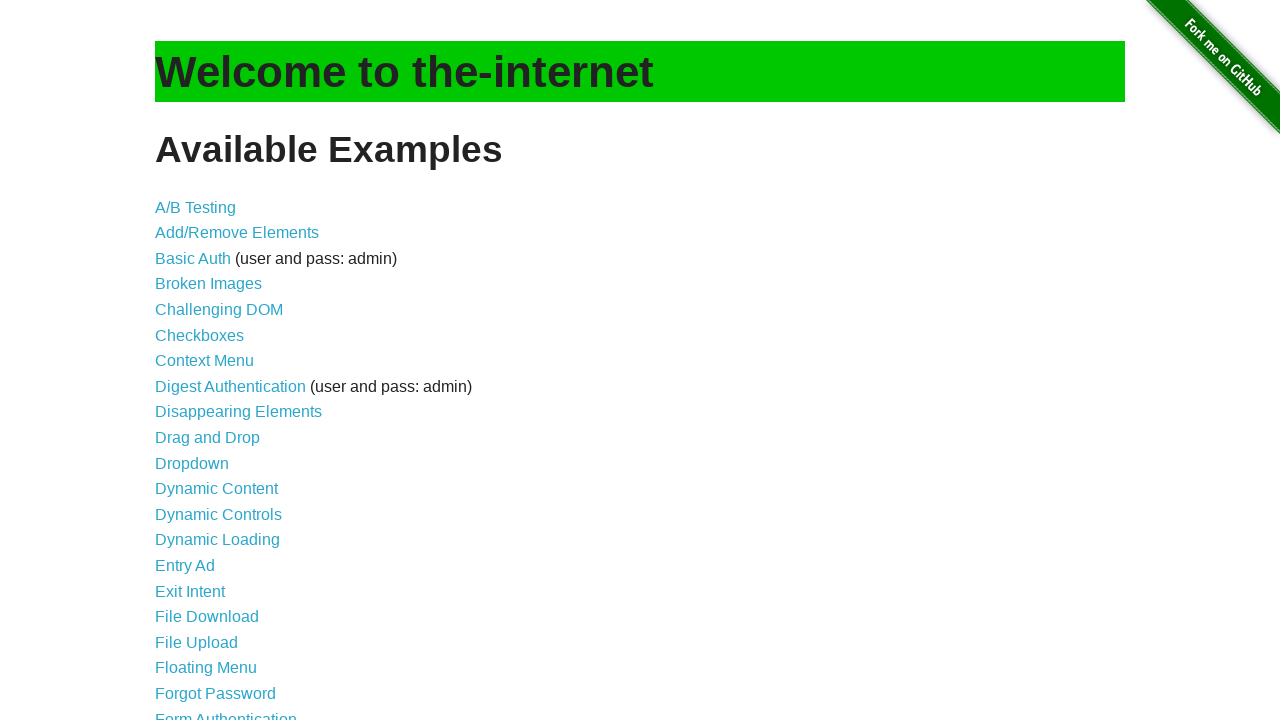

Flash effect iteration 6: changed h1.heading to green
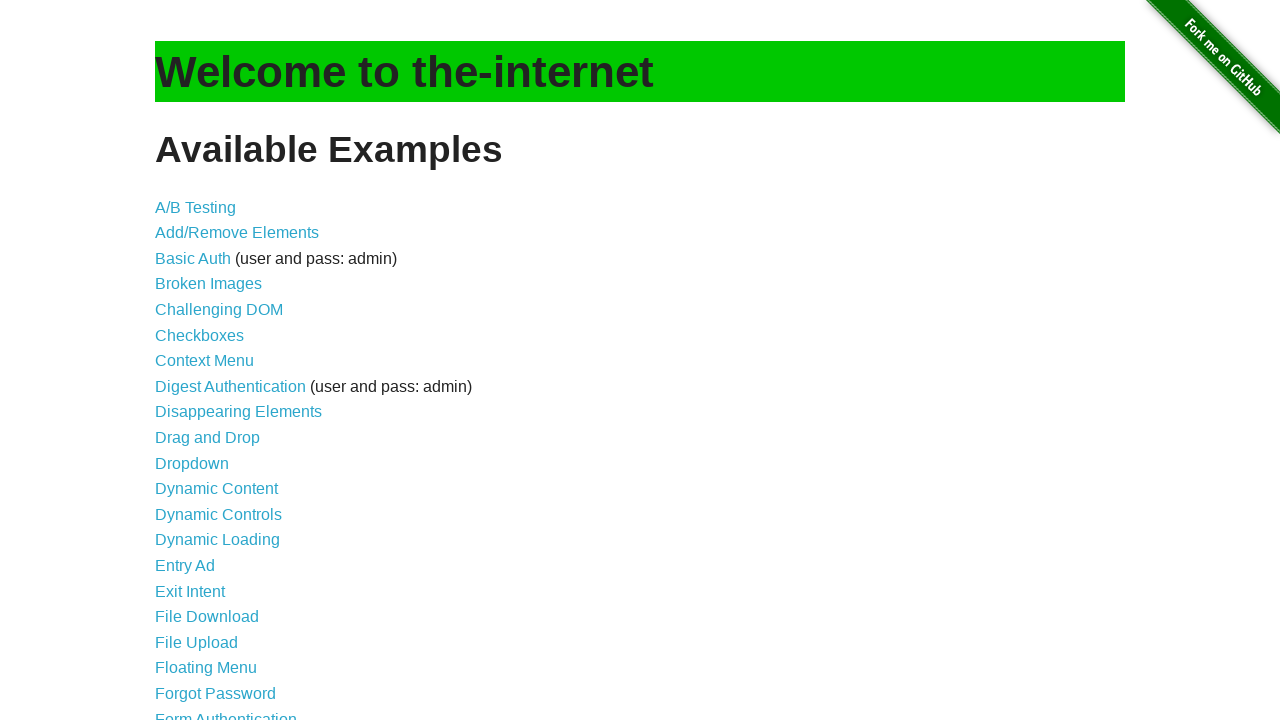

Flash effect iteration 6: waited 20ms
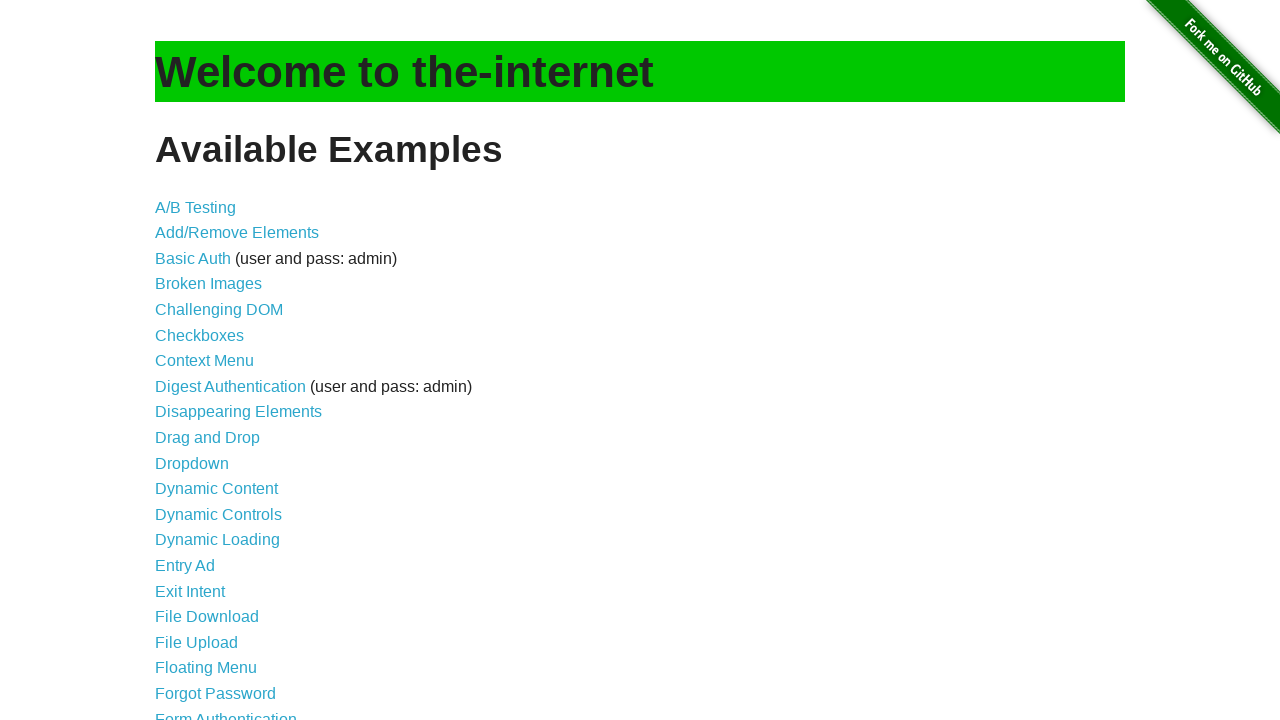

Flash effect iteration 6: reverted h1.heading to original color
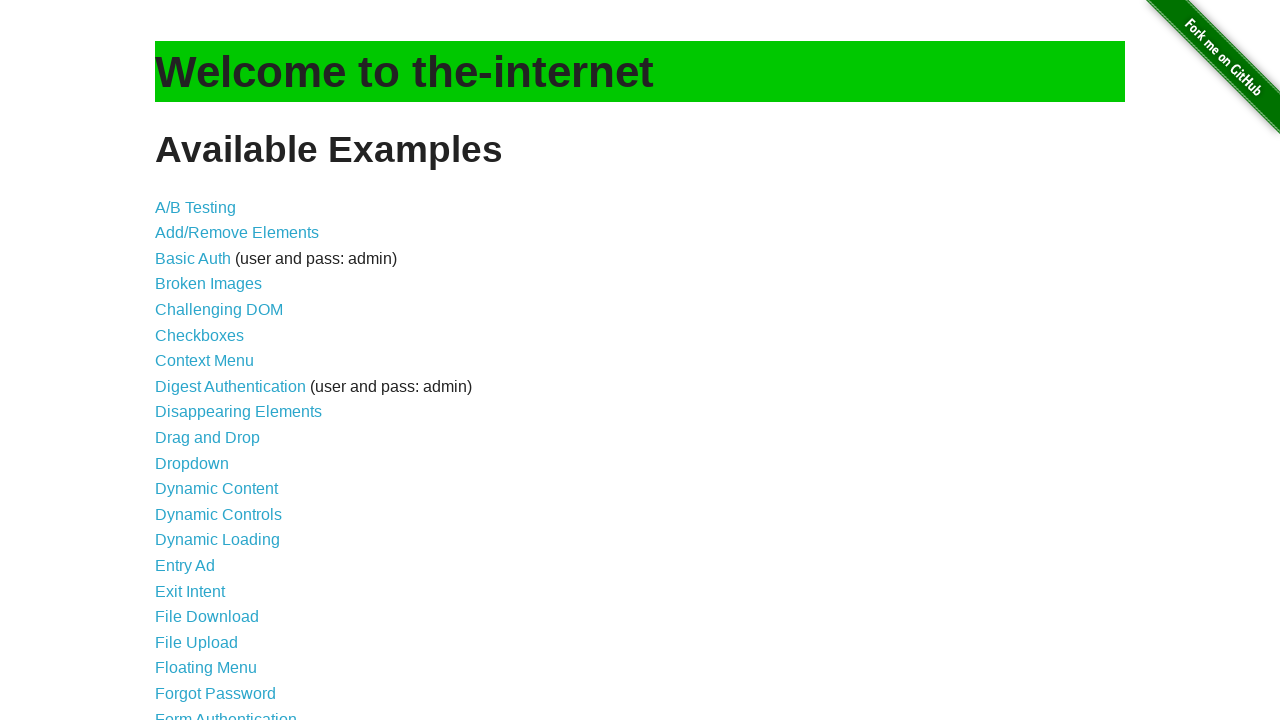

Flash effect iteration 6: waited 20ms
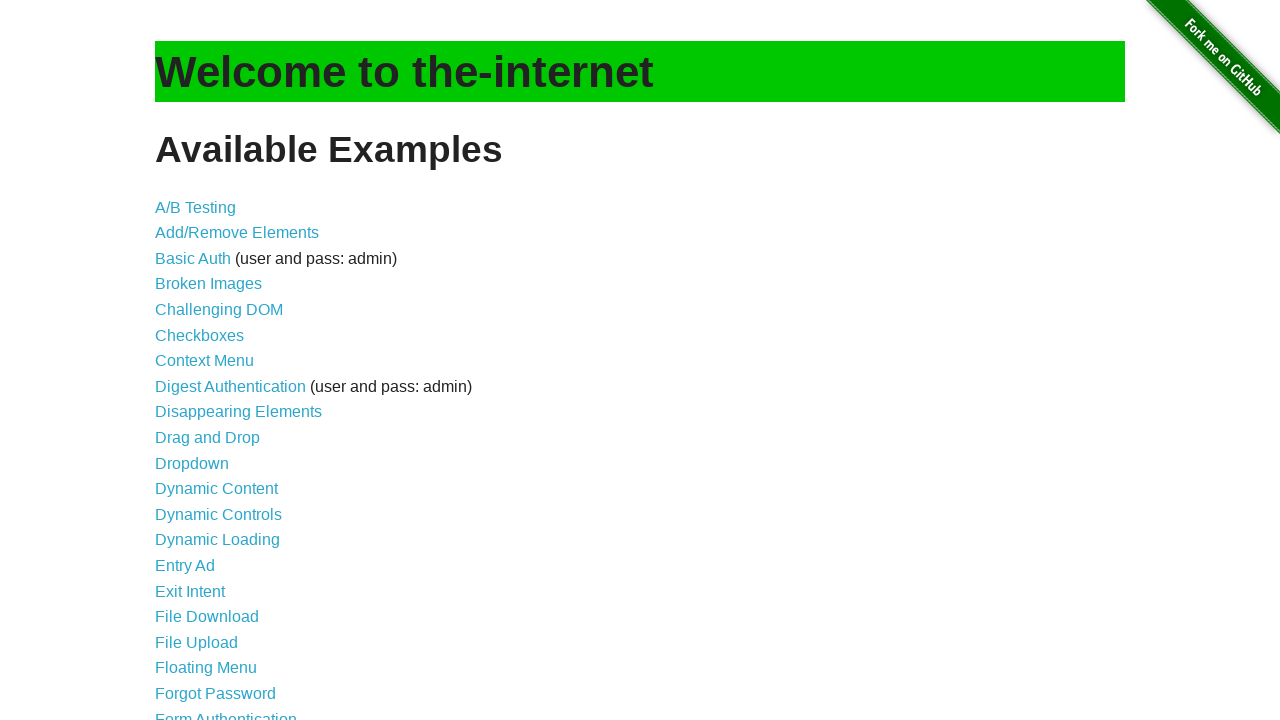

Flash effect iteration 7: changed h1.heading to green
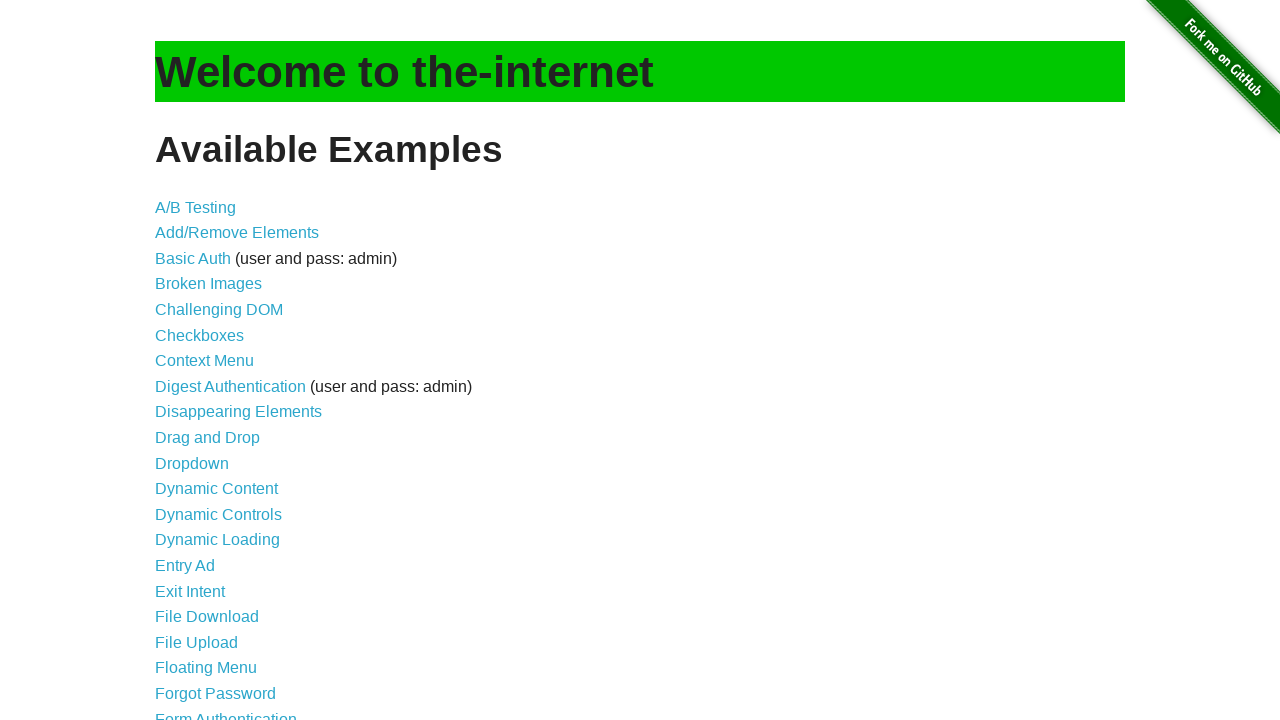

Flash effect iteration 7: waited 20ms
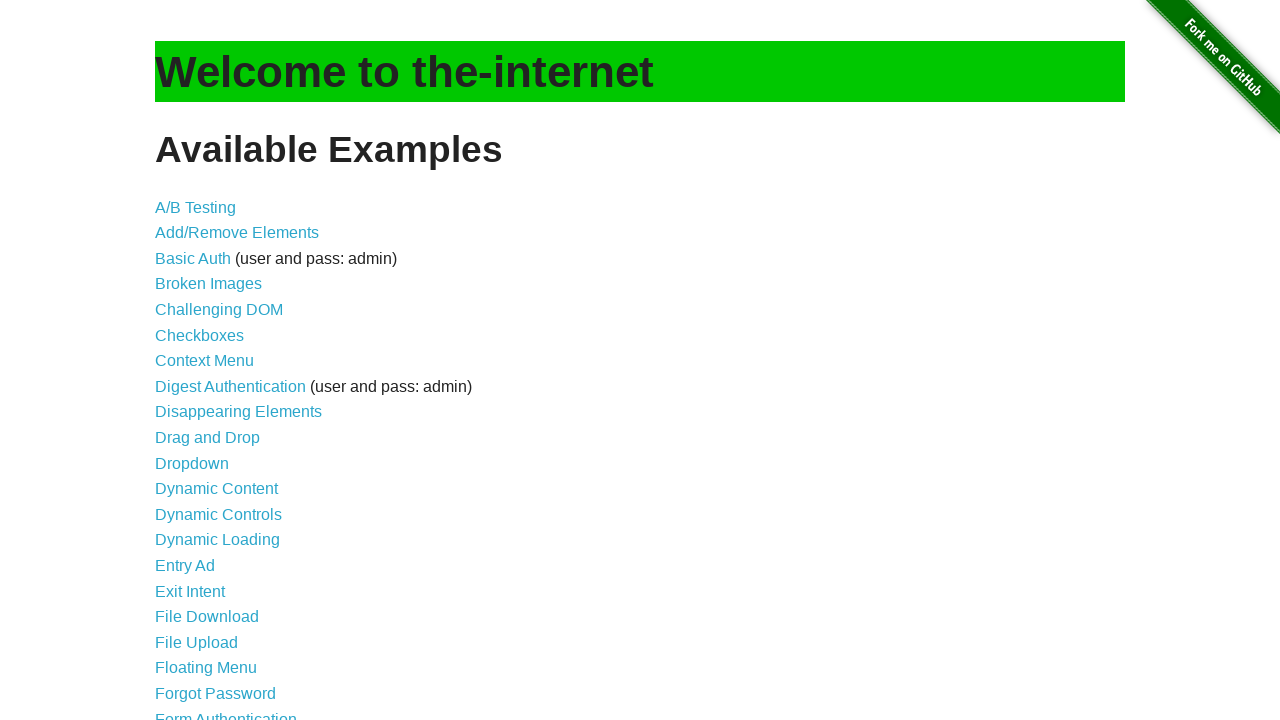

Flash effect iteration 7: reverted h1.heading to original color
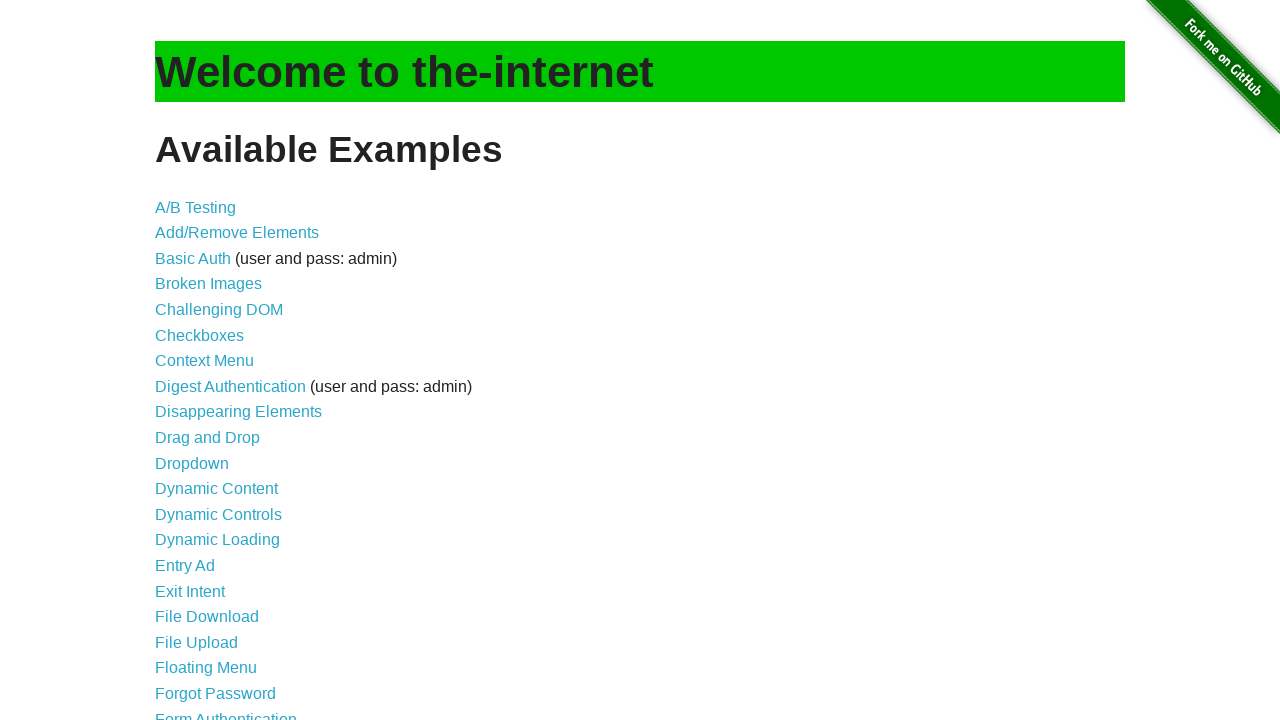

Flash effect iteration 7: waited 20ms
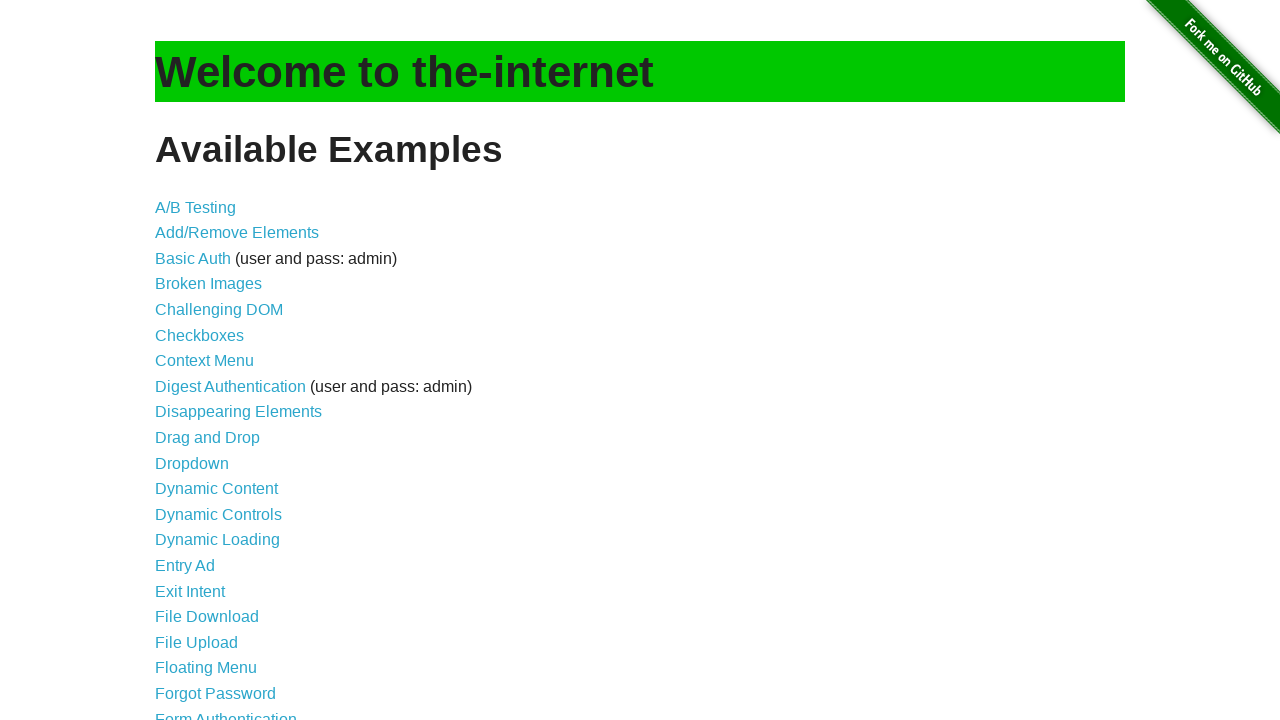

Flash effect iteration 8: changed h1.heading to green
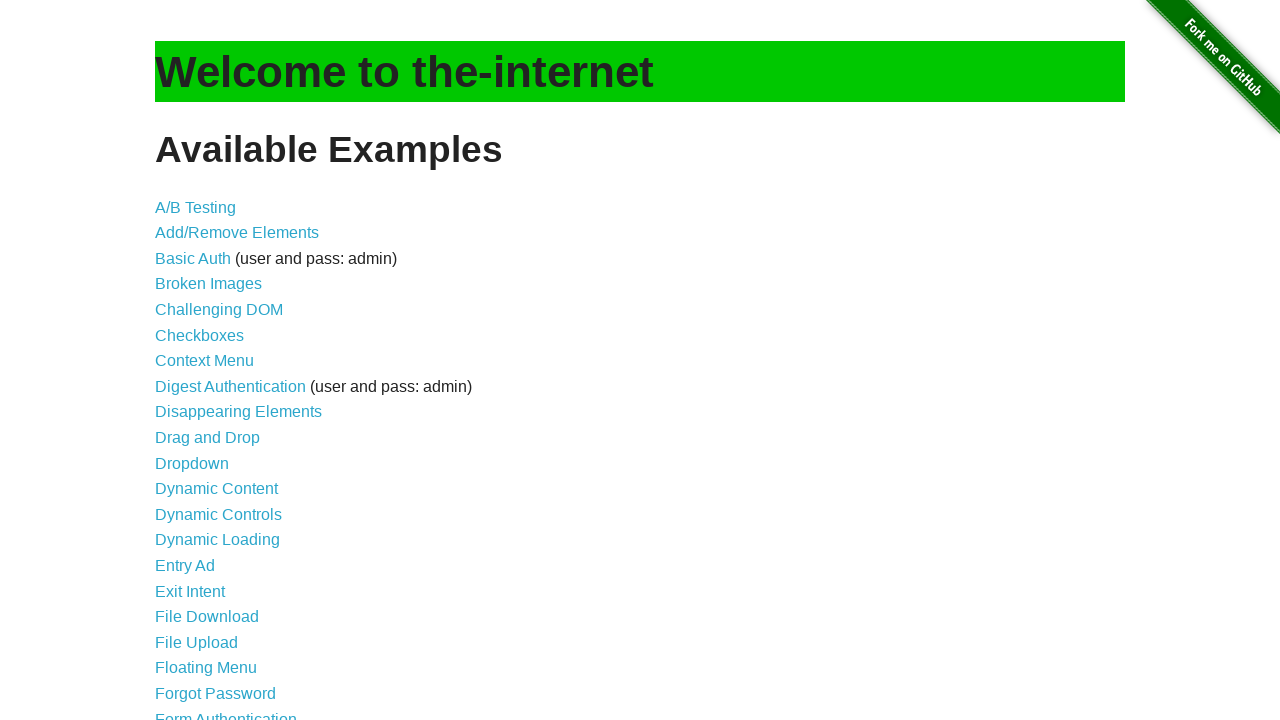

Flash effect iteration 8: waited 20ms
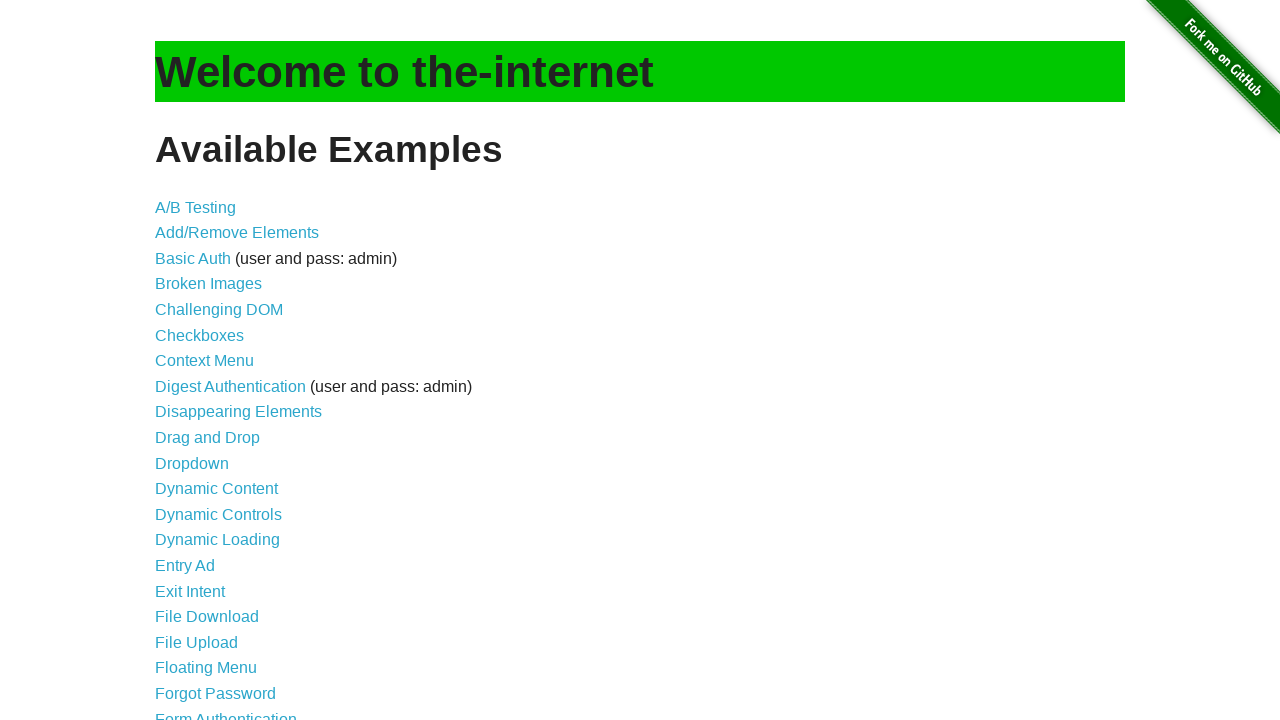

Flash effect iteration 8: reverted h1.heading to original color
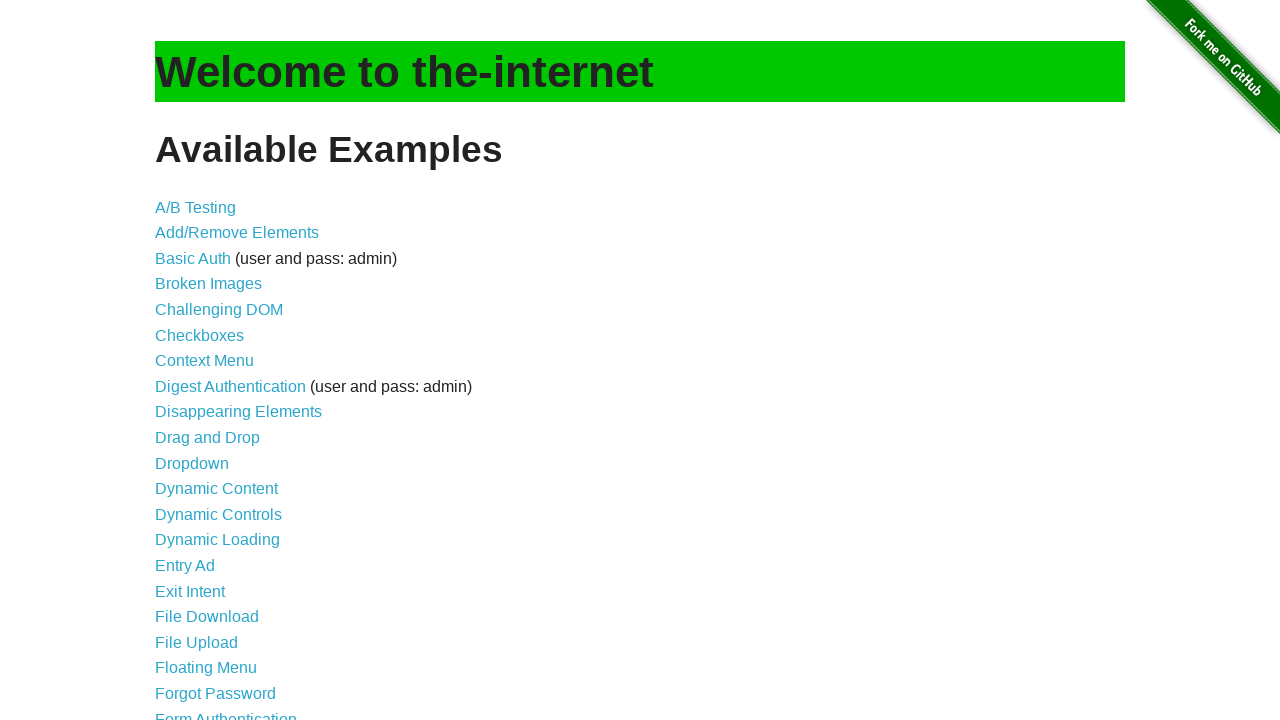

Flash effect iteration 8: waited 20ms
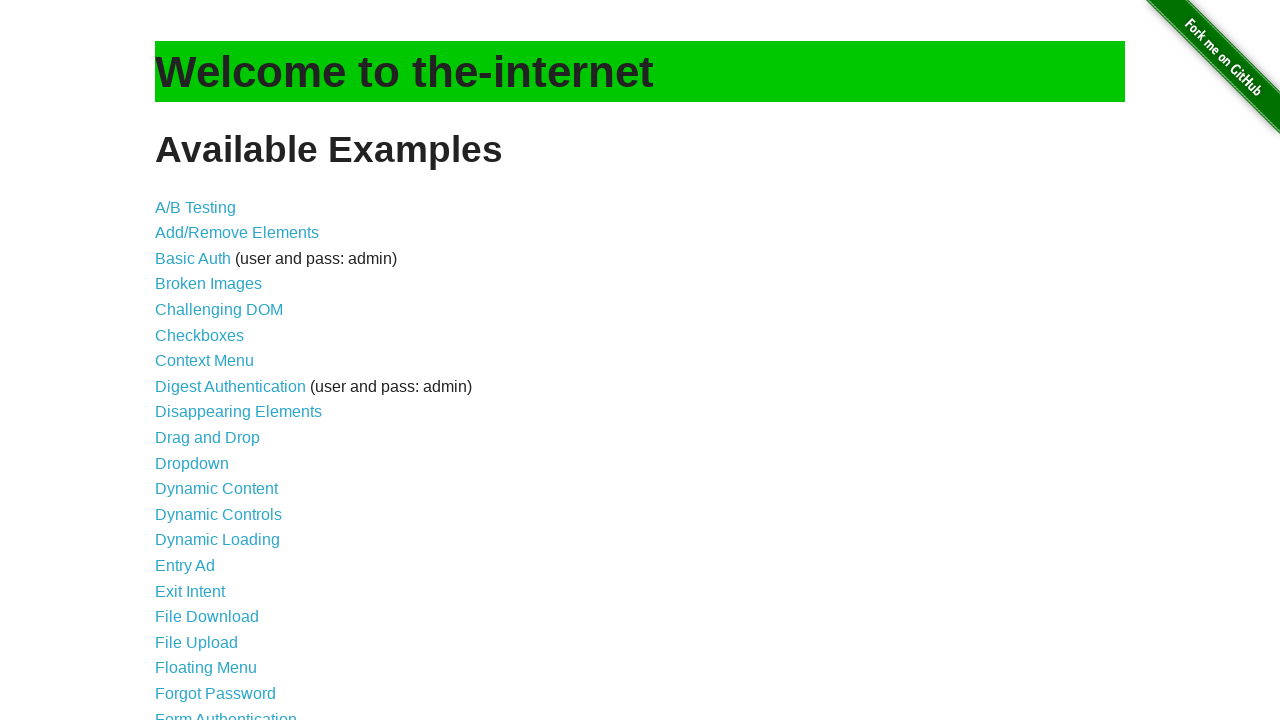

Flash effect iteration 9: changed h1.heading to green
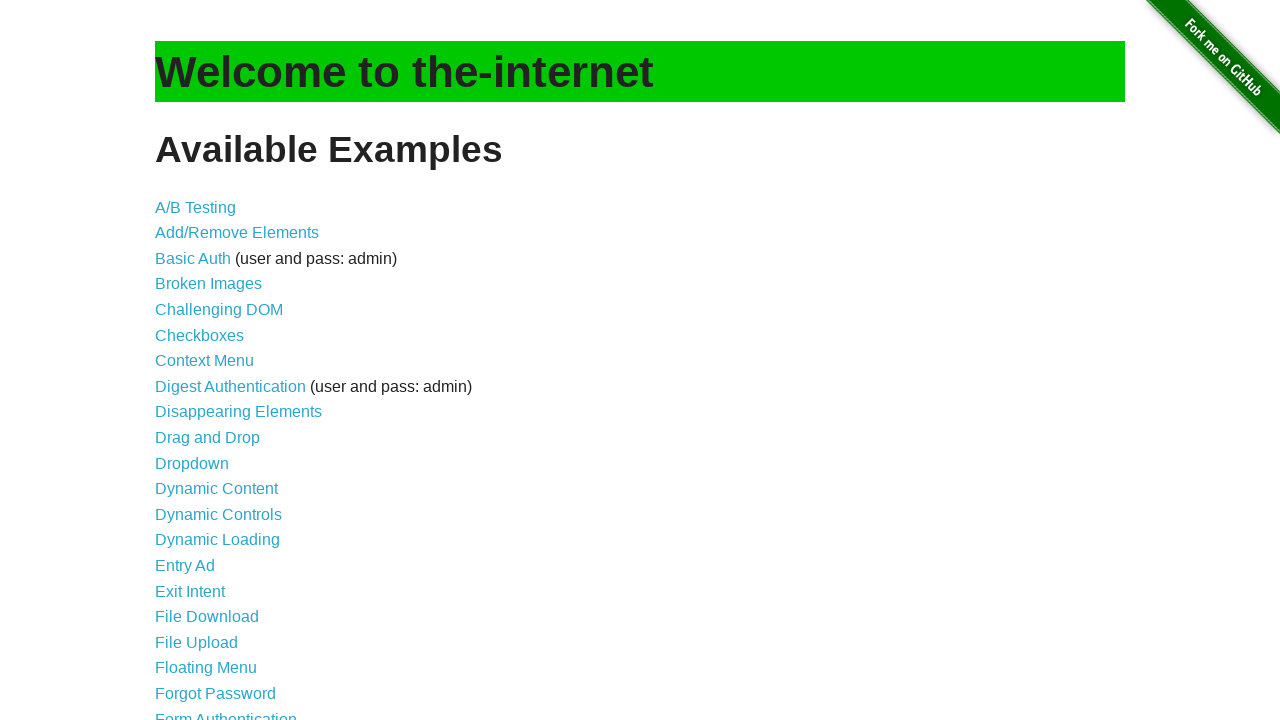

Flash effect iteration 9: waited 20ms
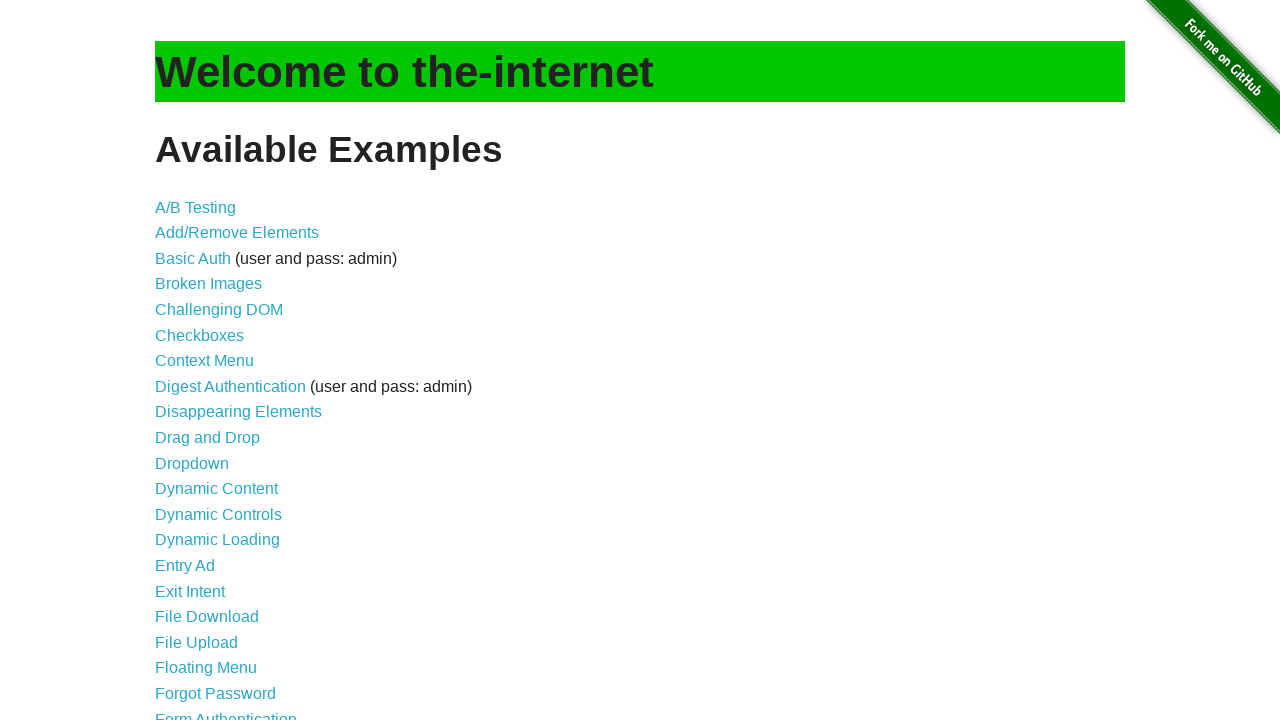

Flash effect iteration 9: reverted h1.heading to original color
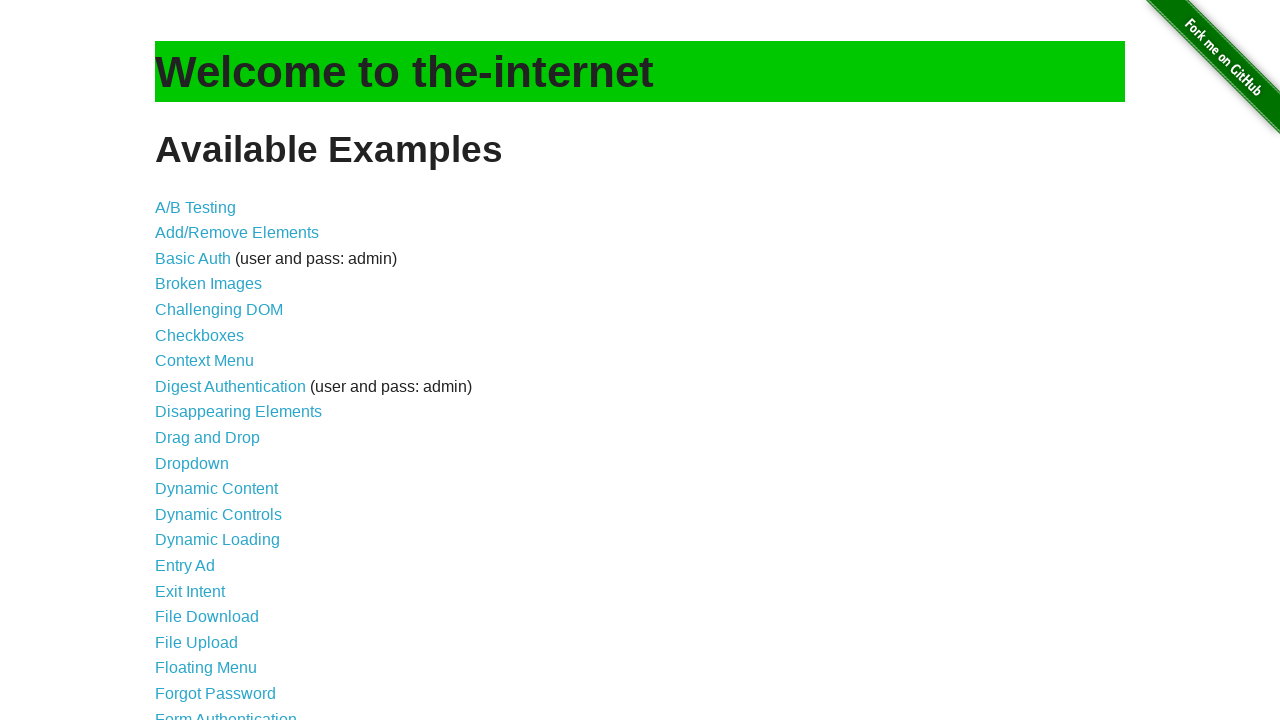

Flash effect iteration 9: waited 20ms
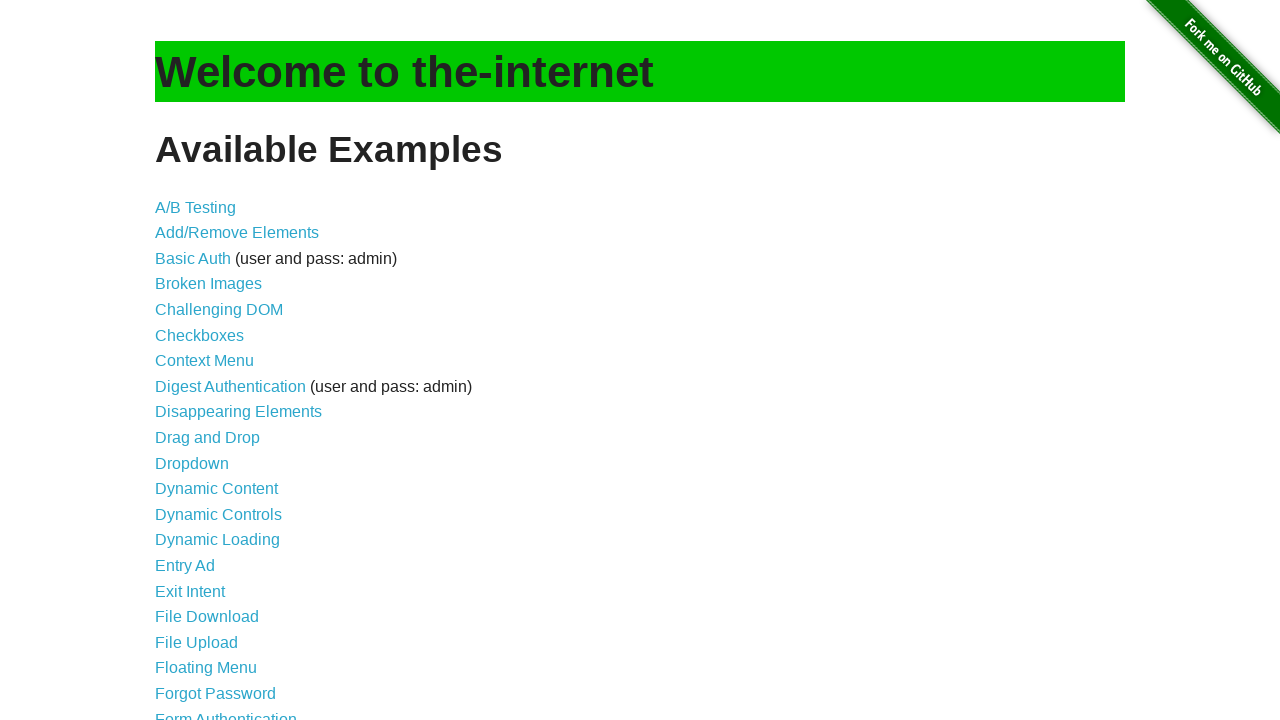

Flash effect iteration 10: changed h1.heading to green
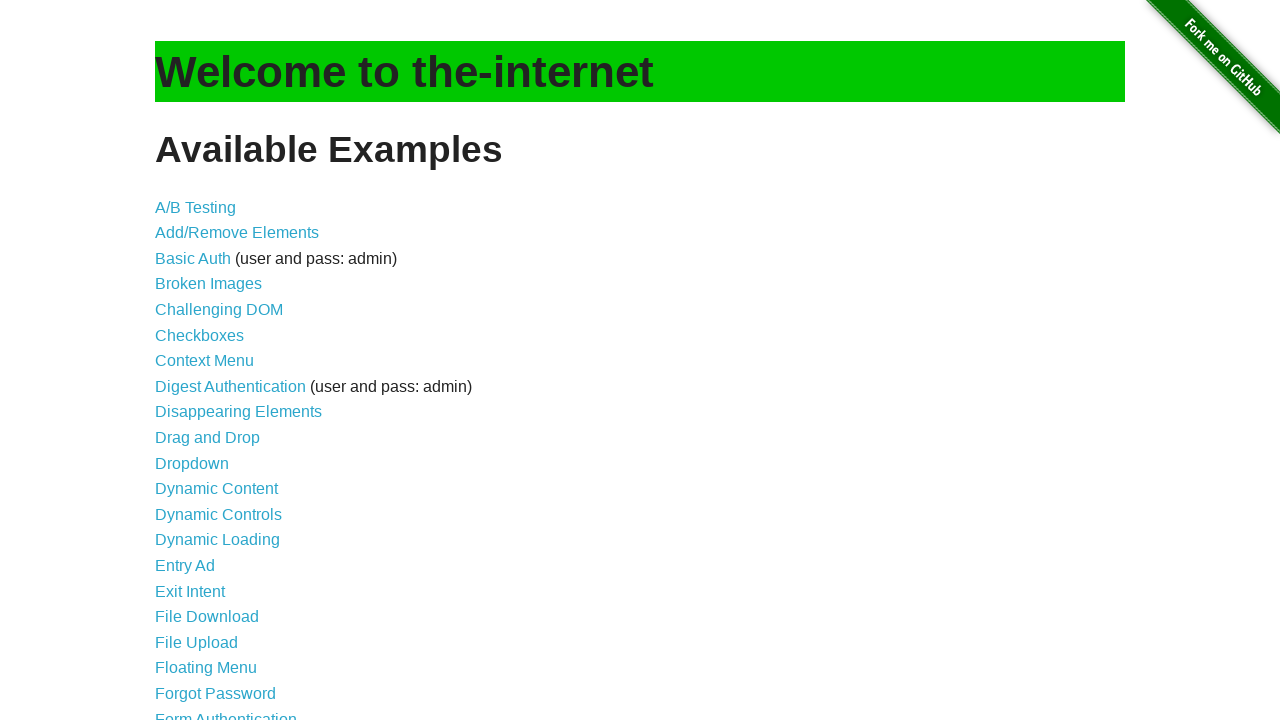

Flash effect iteration 10: waited 20ms
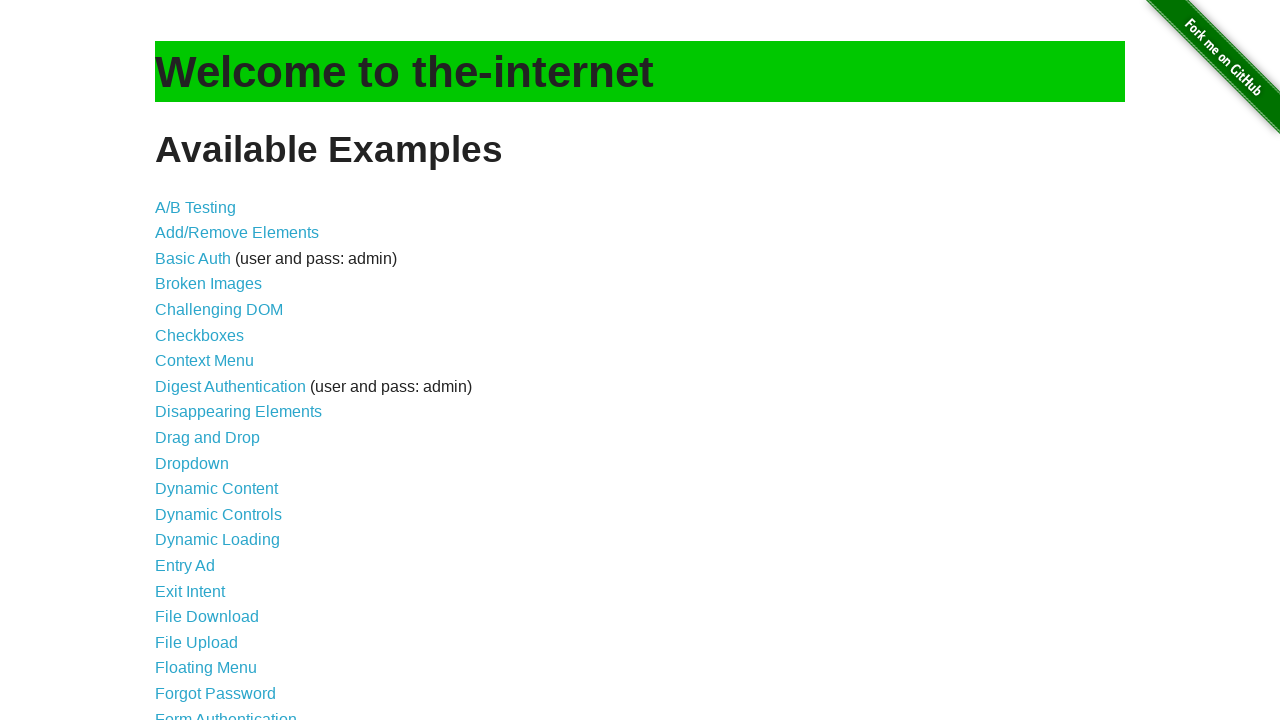

Flash effect iteration 10: reverted h1.heading to original color
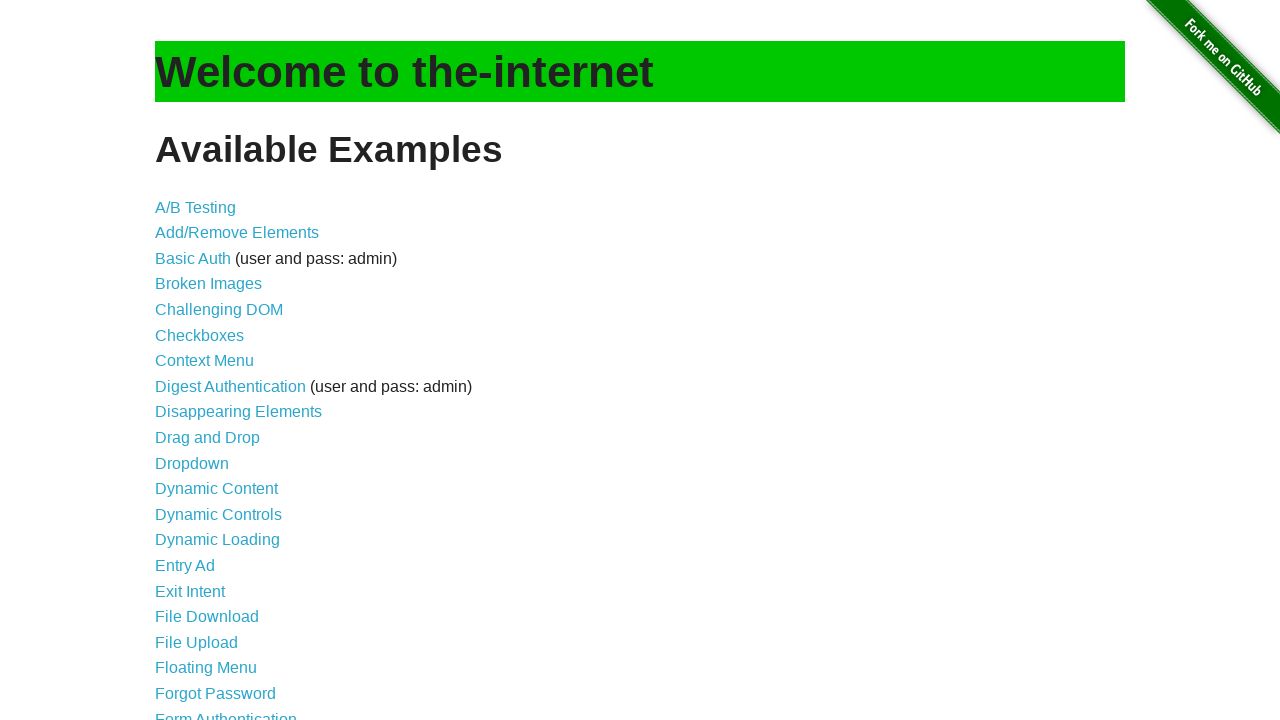

Flash effect iteration 10: waited 20ms
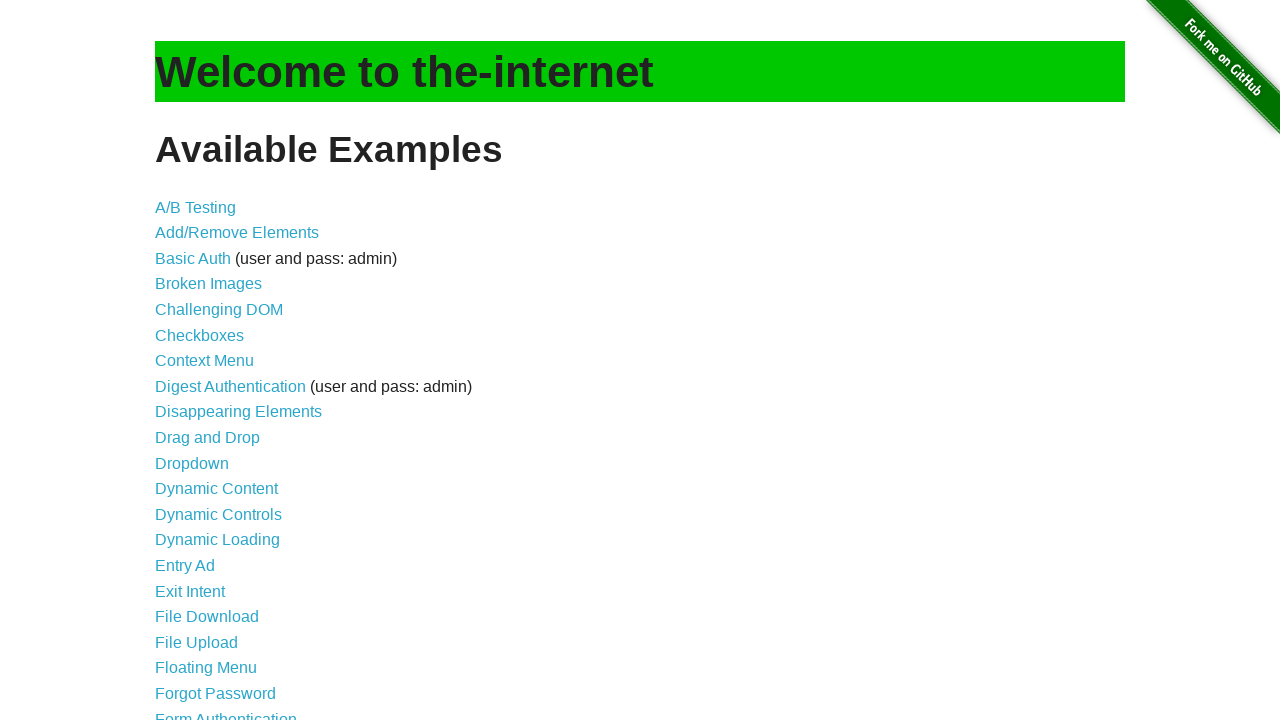

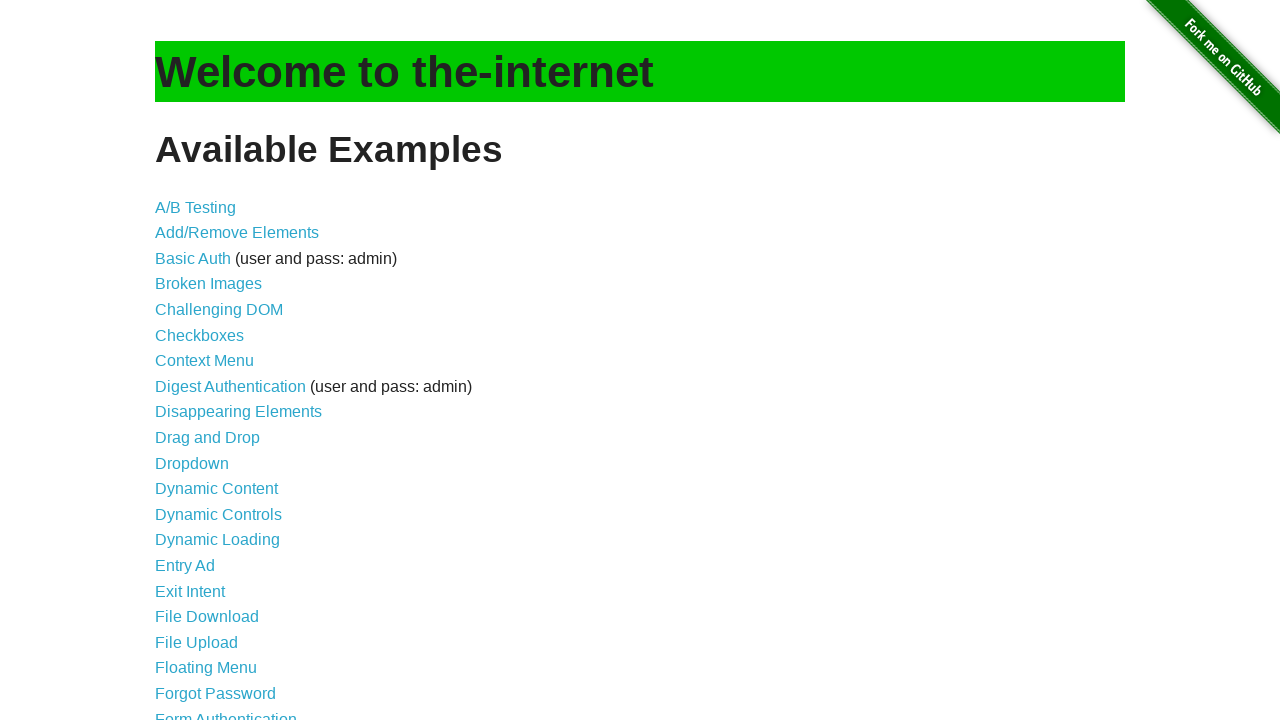